Verifies that Hacker News articles on the "newest" page are sorted chronologically by checking timestamps one at a time using a streaming approach for memory efficiency.

Starting URL: https://news.ycombinator.com/newest

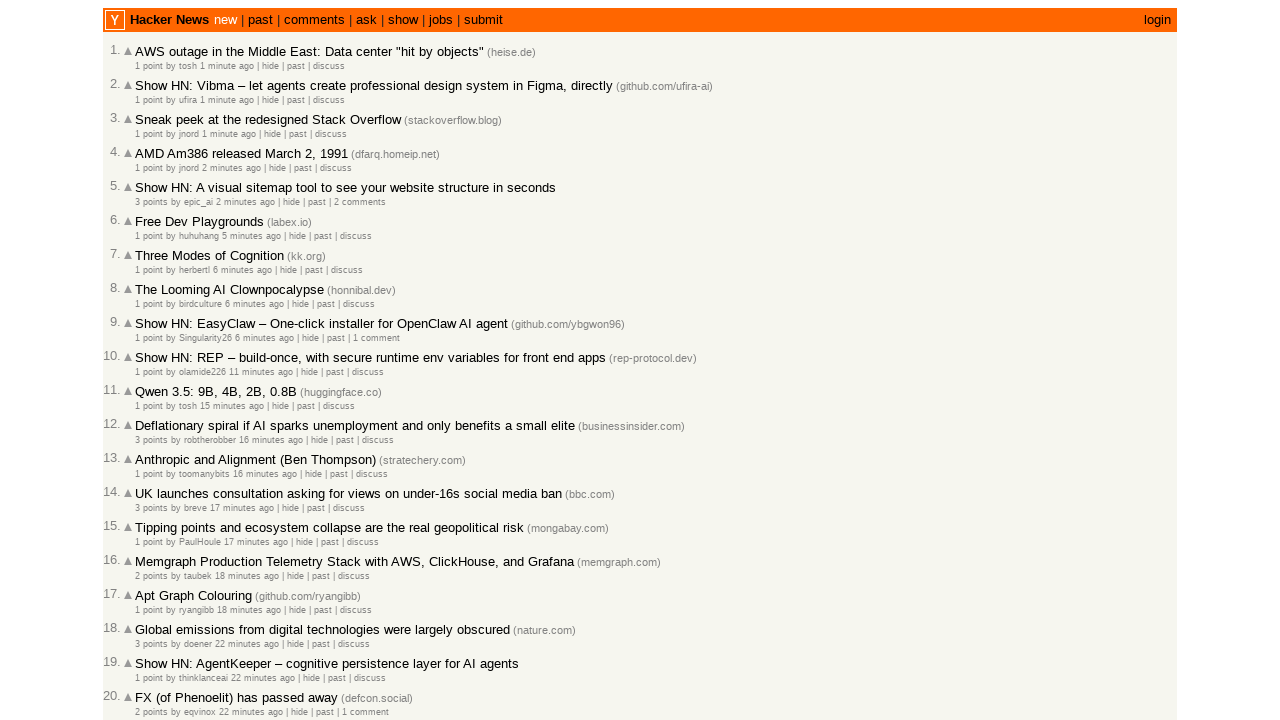

Waited for main Hacker News page container to load
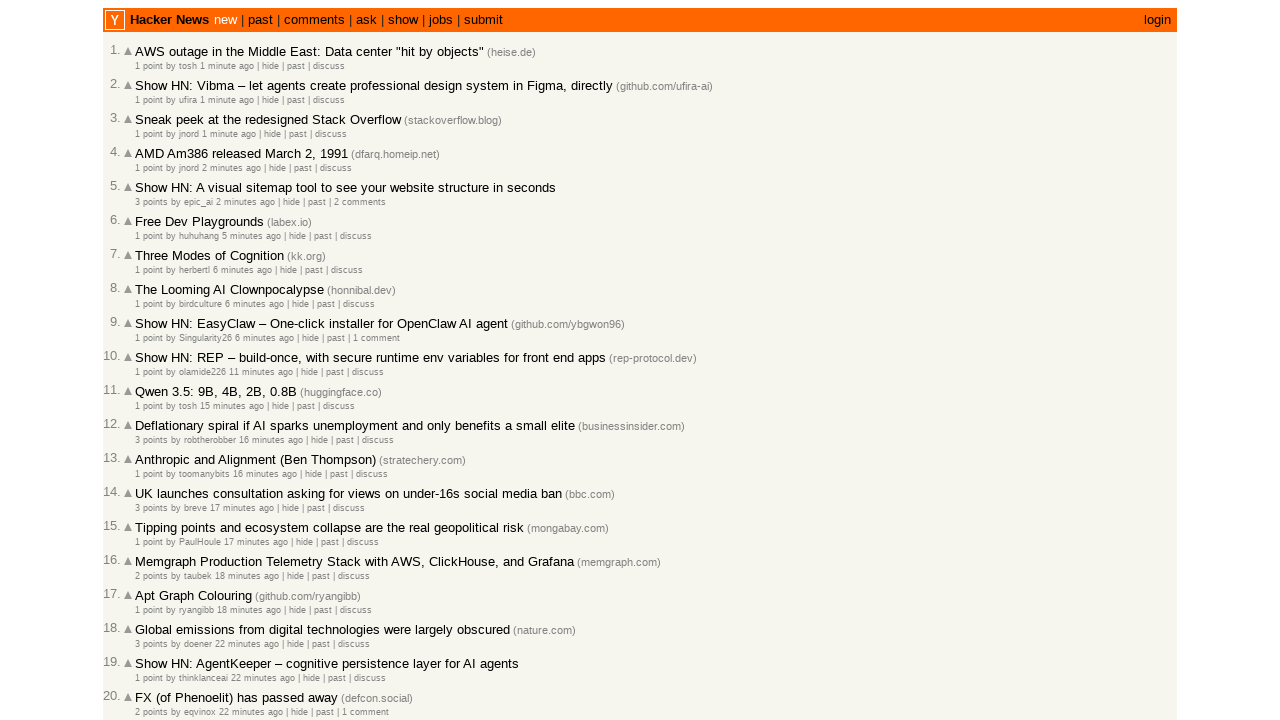

Waited for article timestamp element to load on first page
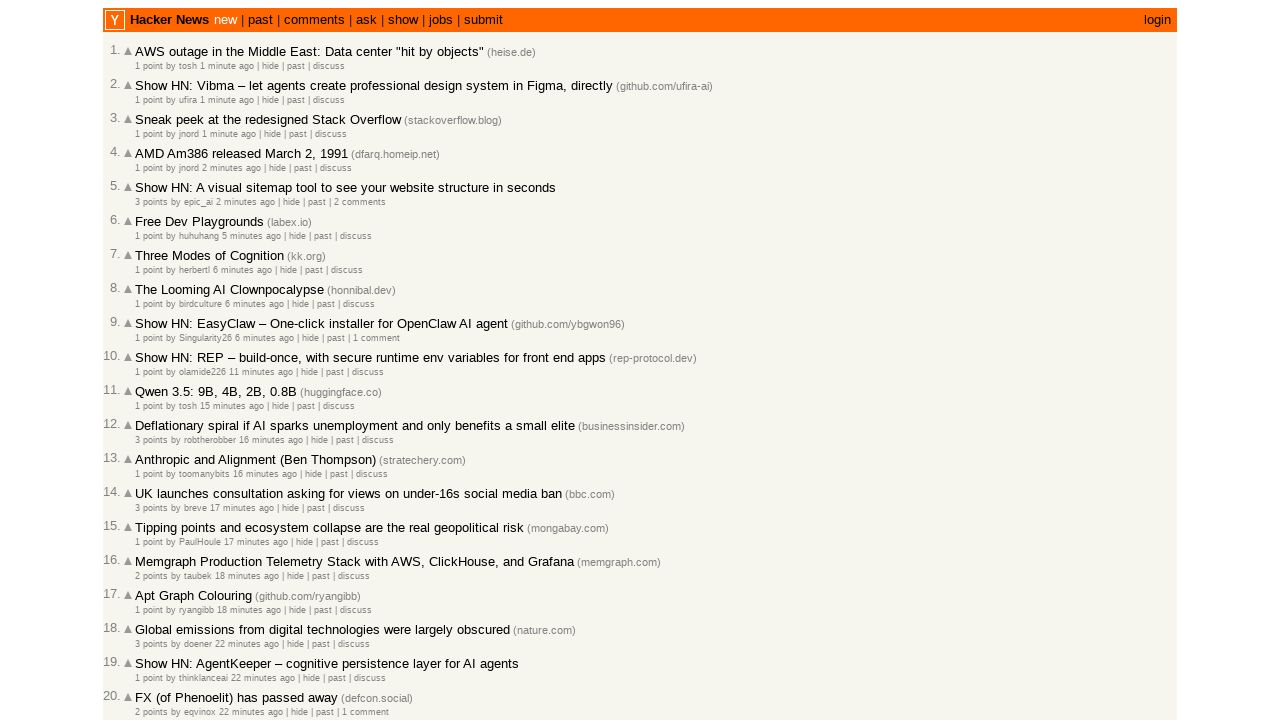

Waited for article timestamp element to load on first page
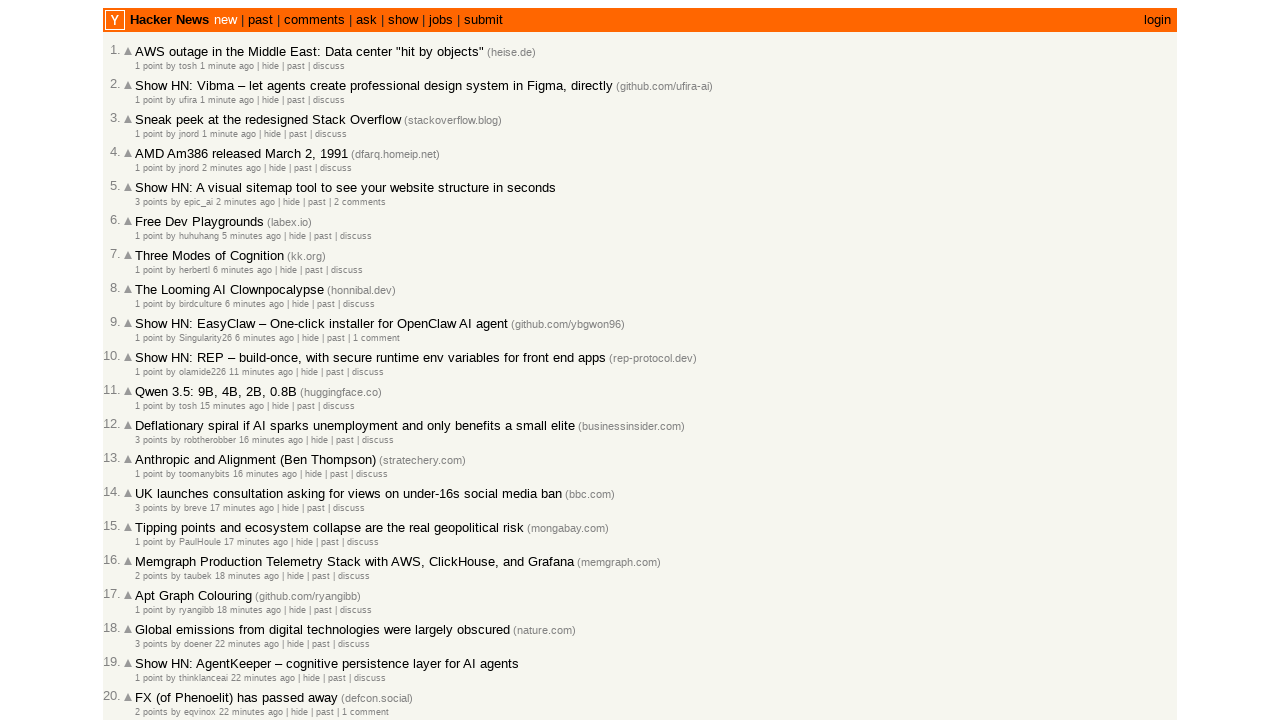

Waited for article timestamp element to load on first page
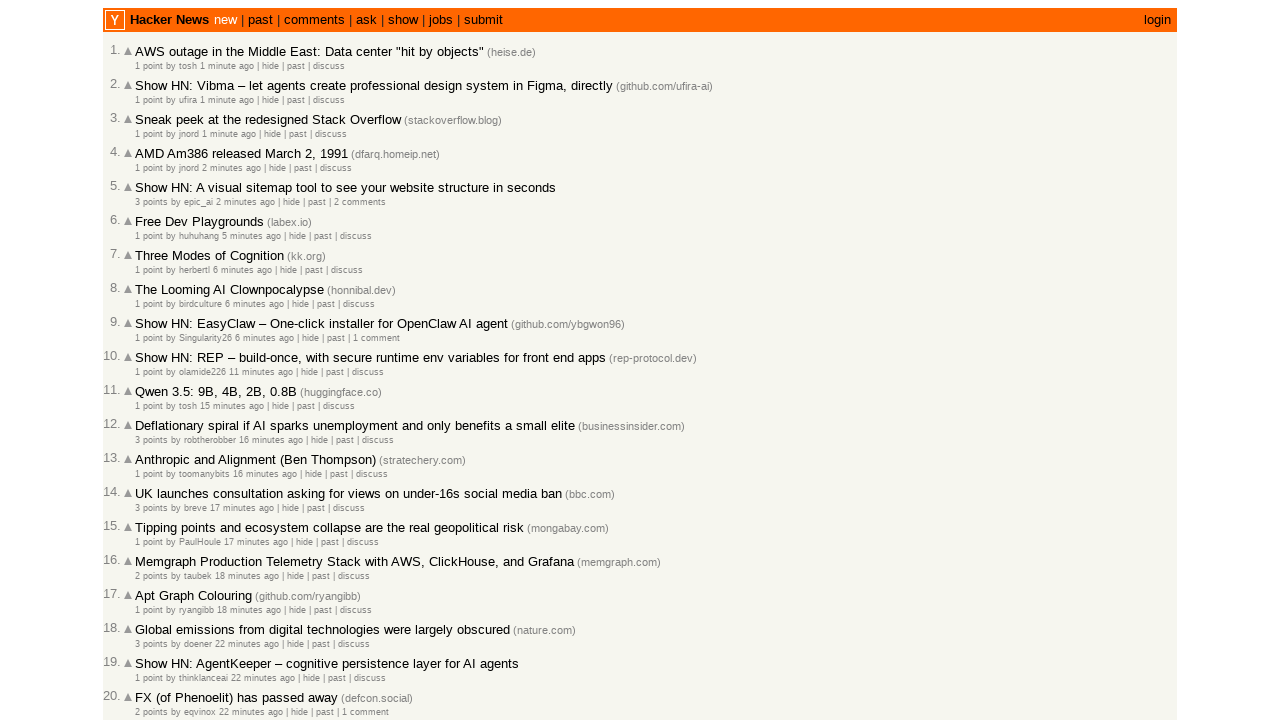

Waited for article timestamp element to load on first page
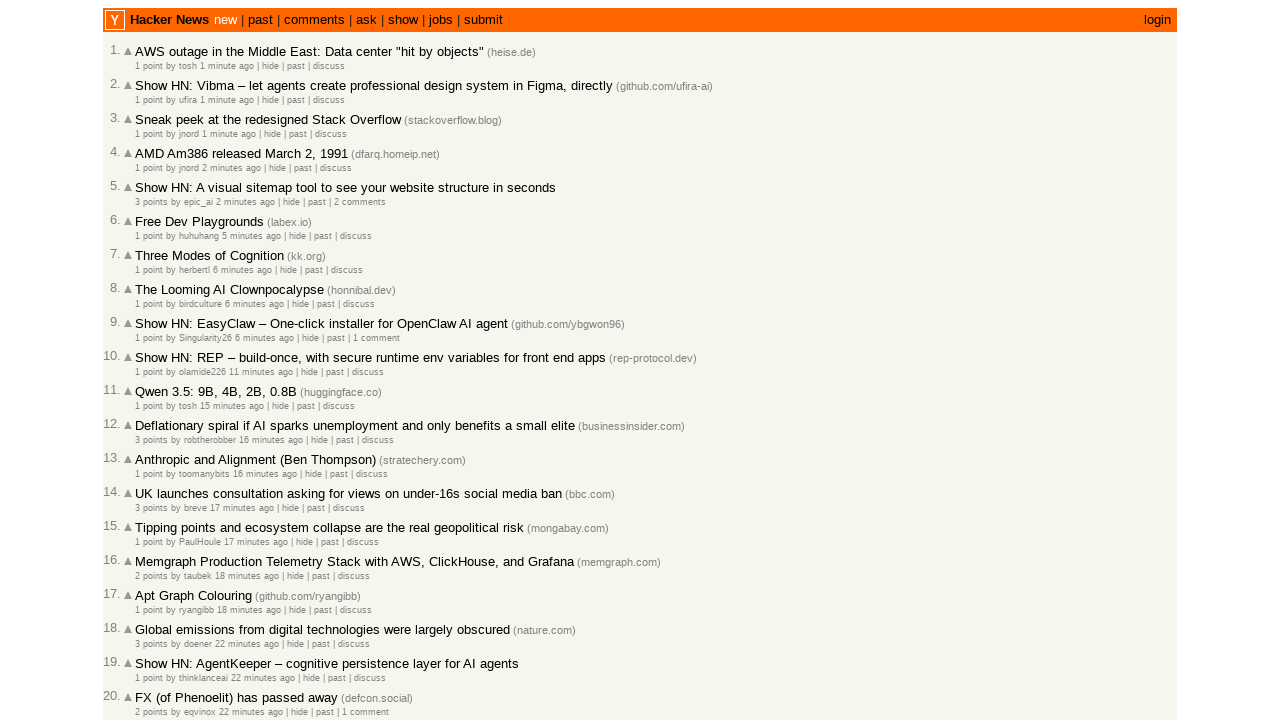

Waited for article timestamp element to load on first page
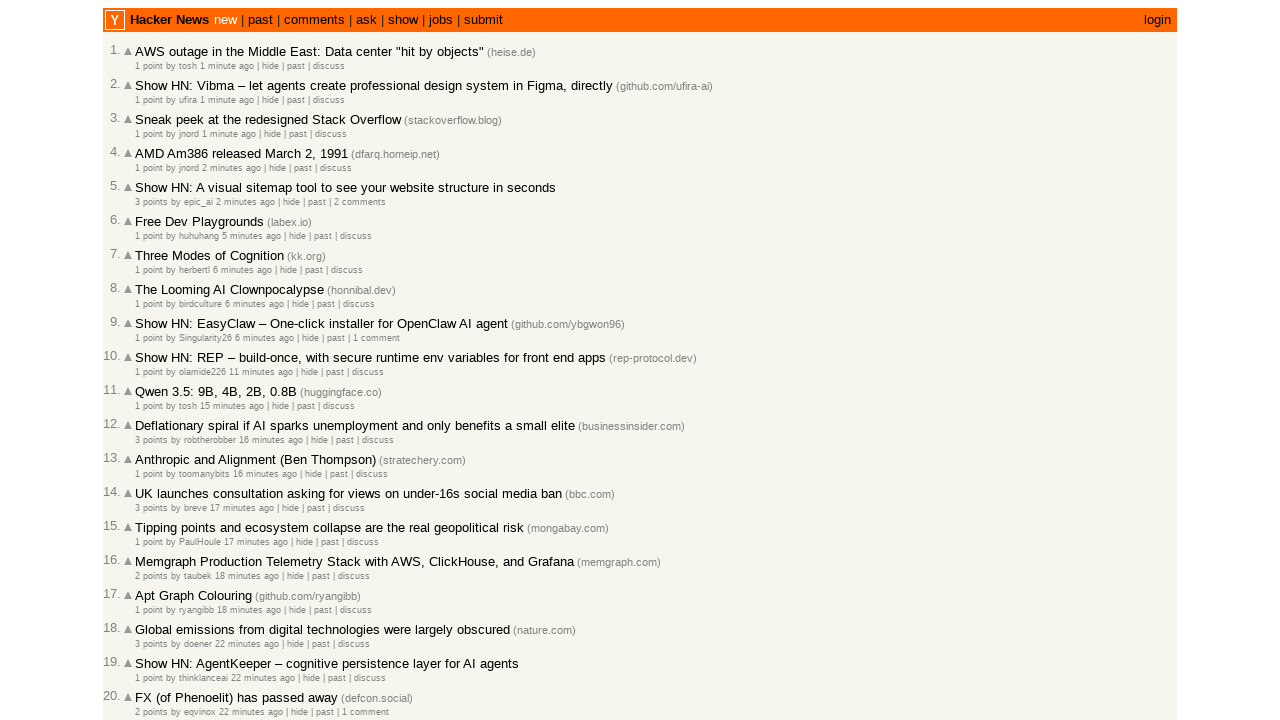

Waited for article timestamp element to load on first page
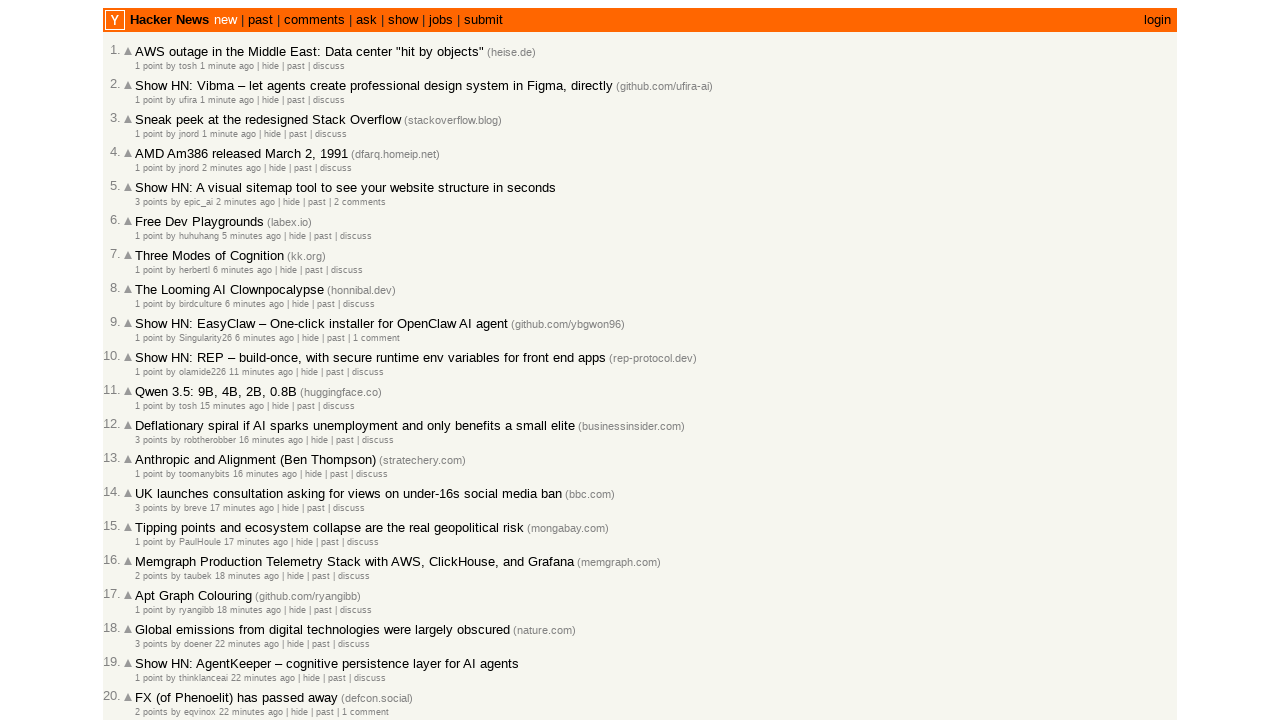

Waited for article timestamp element to load on first page
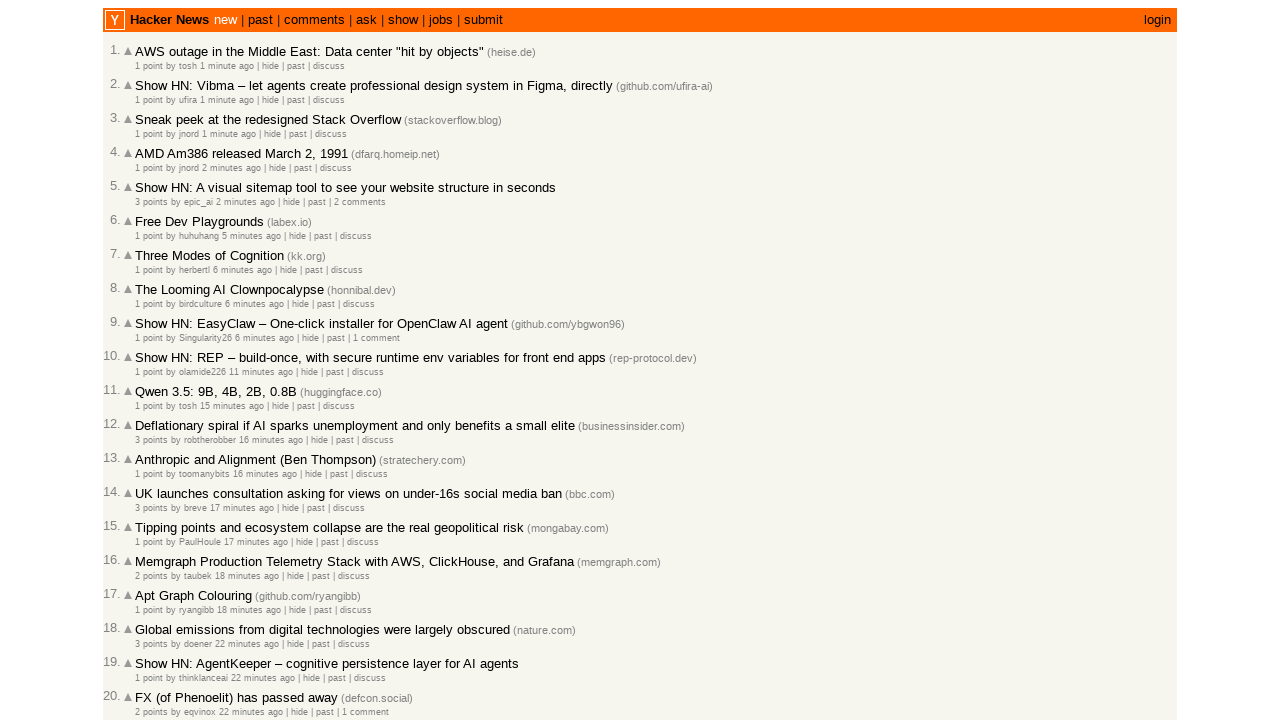

Waited for article timestamp element to load on first page
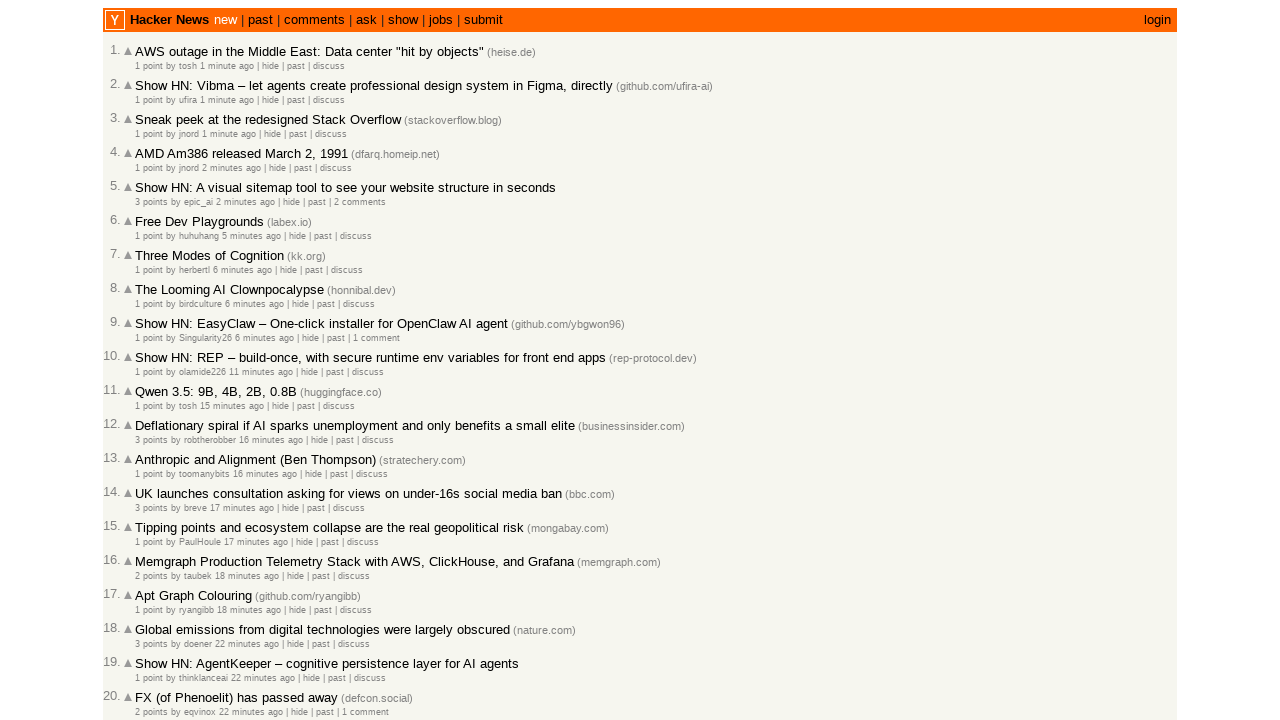

Waited for article timestamp element to load on first page
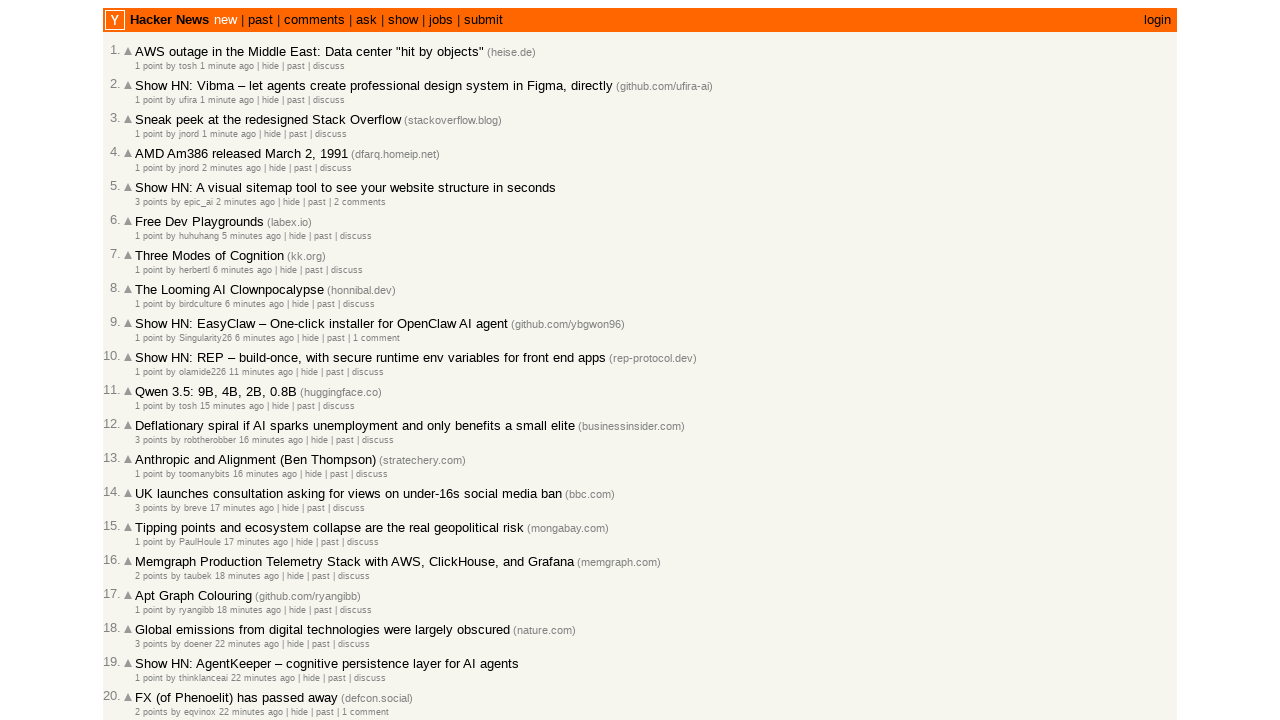

Waited for article timestamp element to load on first page
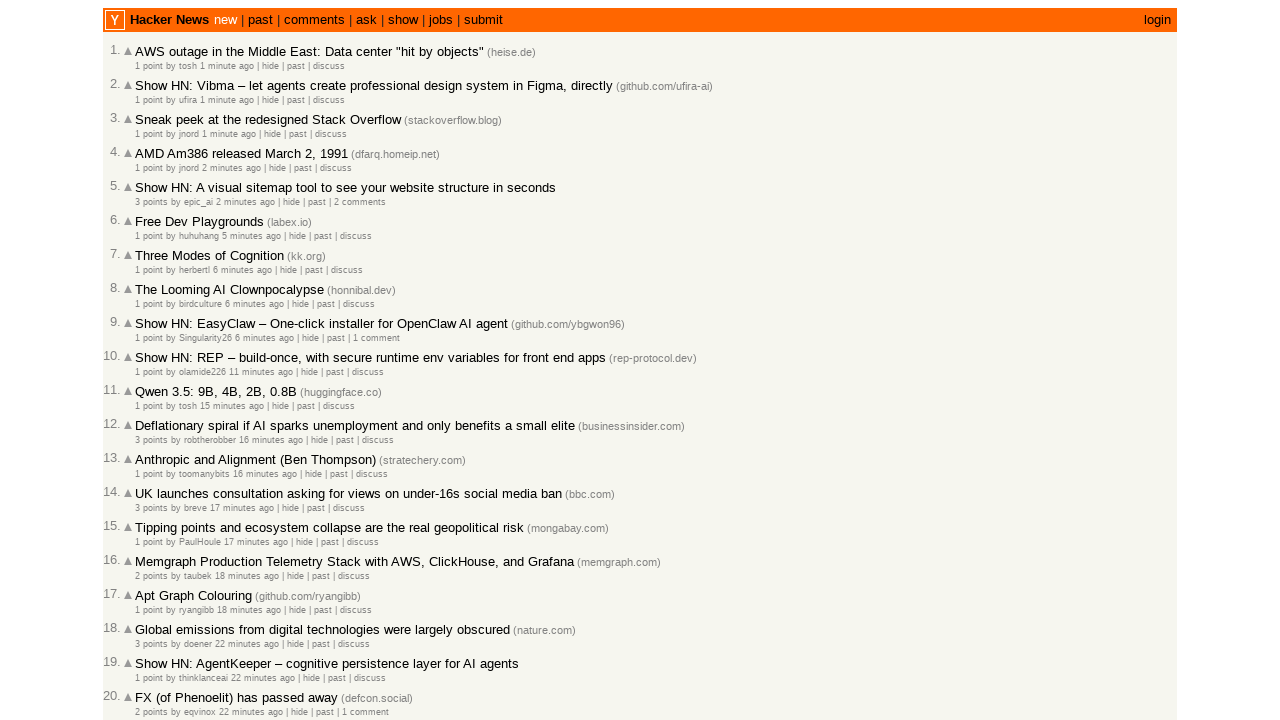

Waited for article timestamp element to load on first page
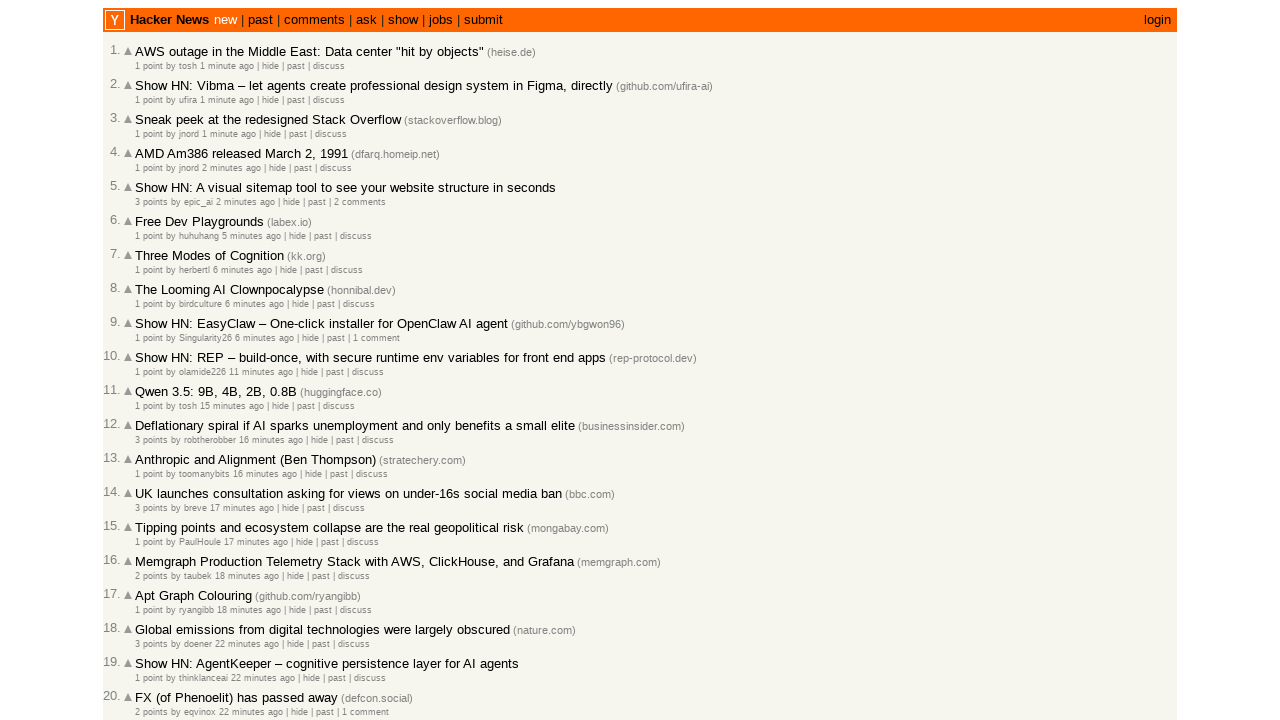

Waited for article timestamp element to load on first page
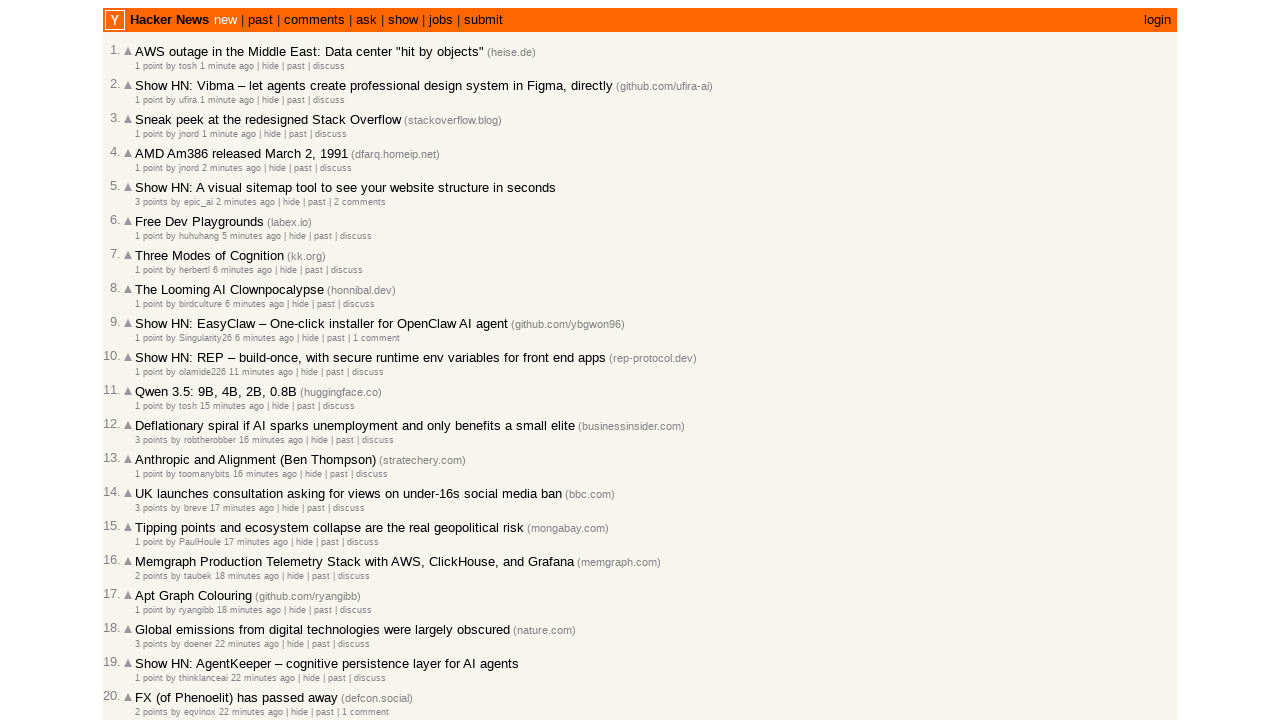

Waited for article timestamp element to load on first page
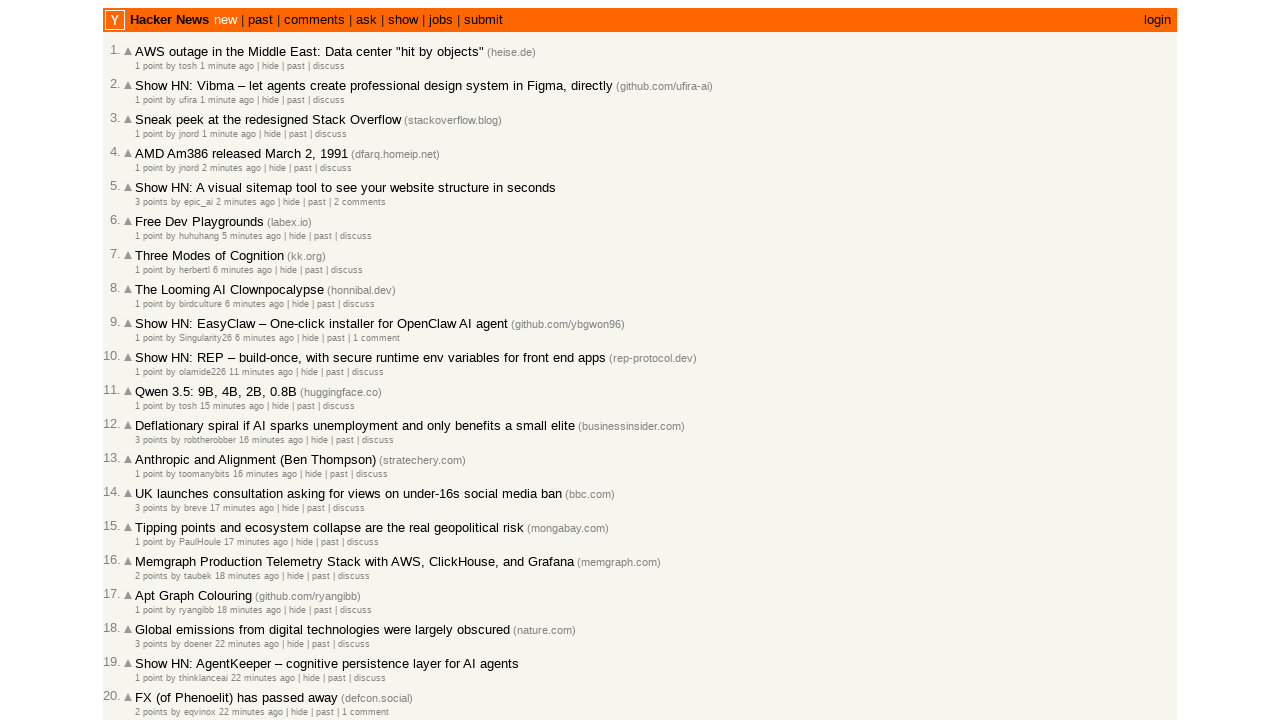

Waited for article timestamp element to load on first page
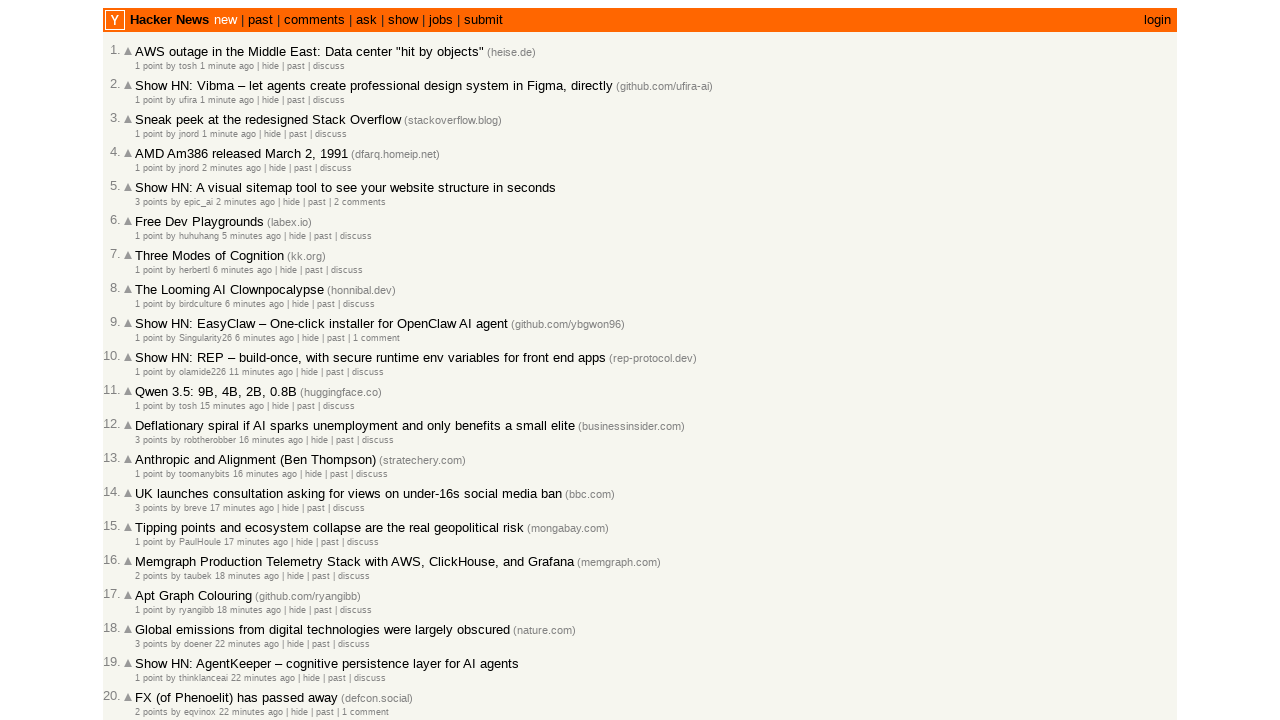

Waited for article timestamp element to load on first page
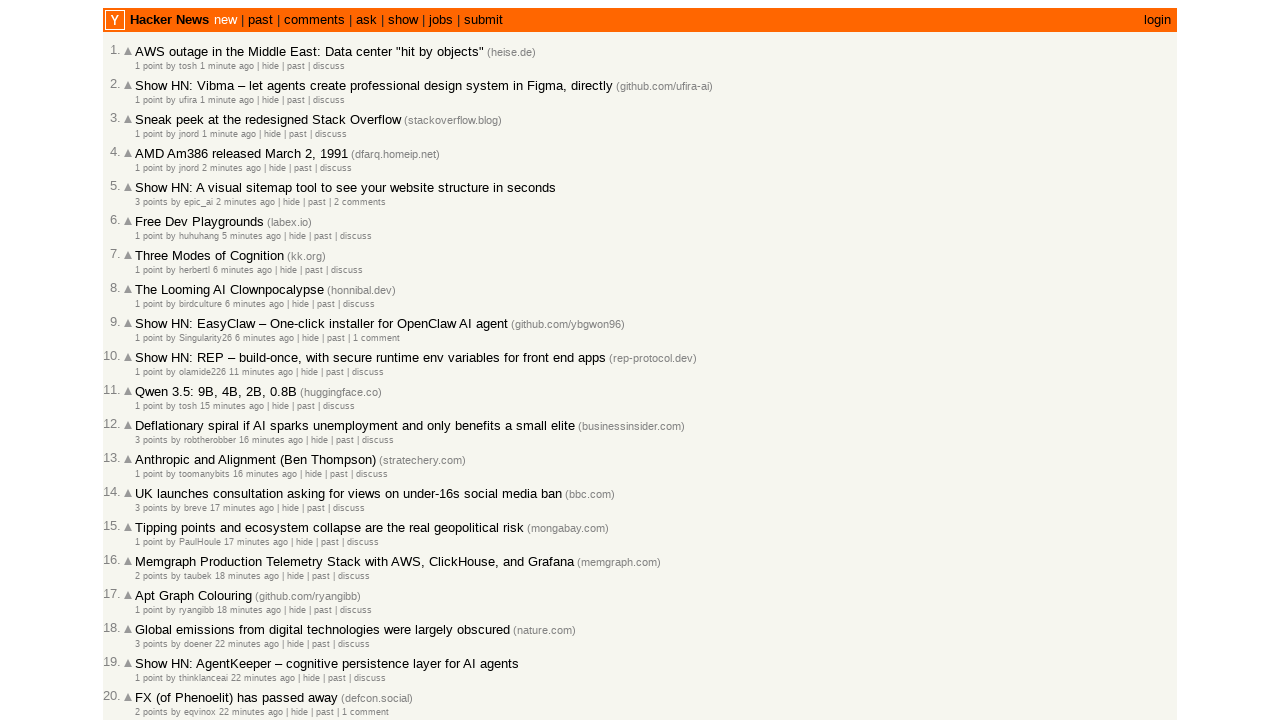

Waited for article timestamp element to load on first page
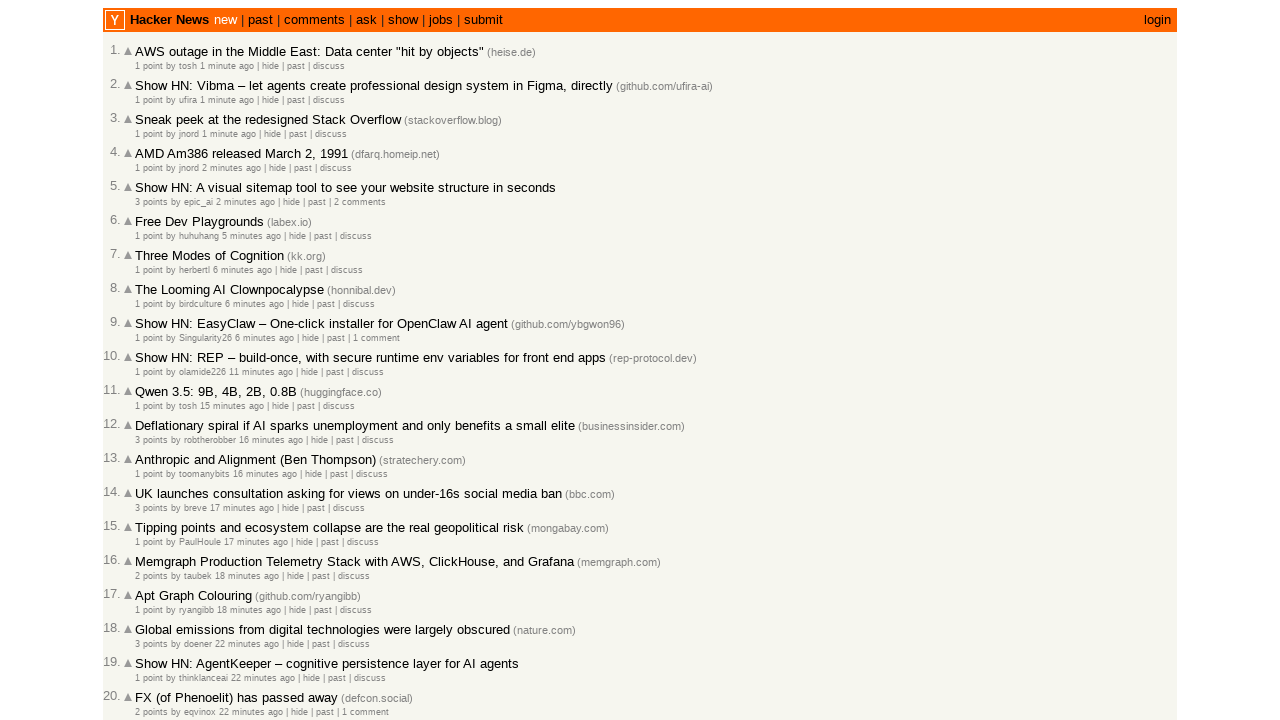

Waited for article timestamp element to load on first page
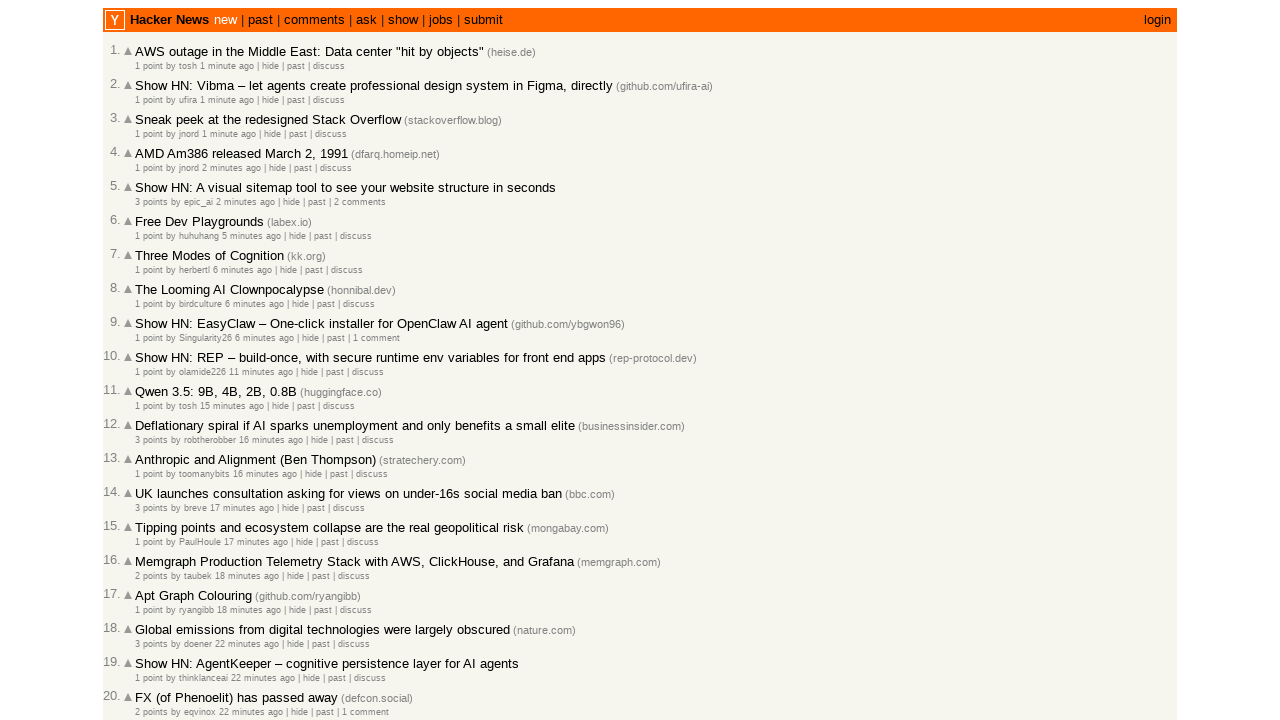

Waited for article timestamp element to load on first page
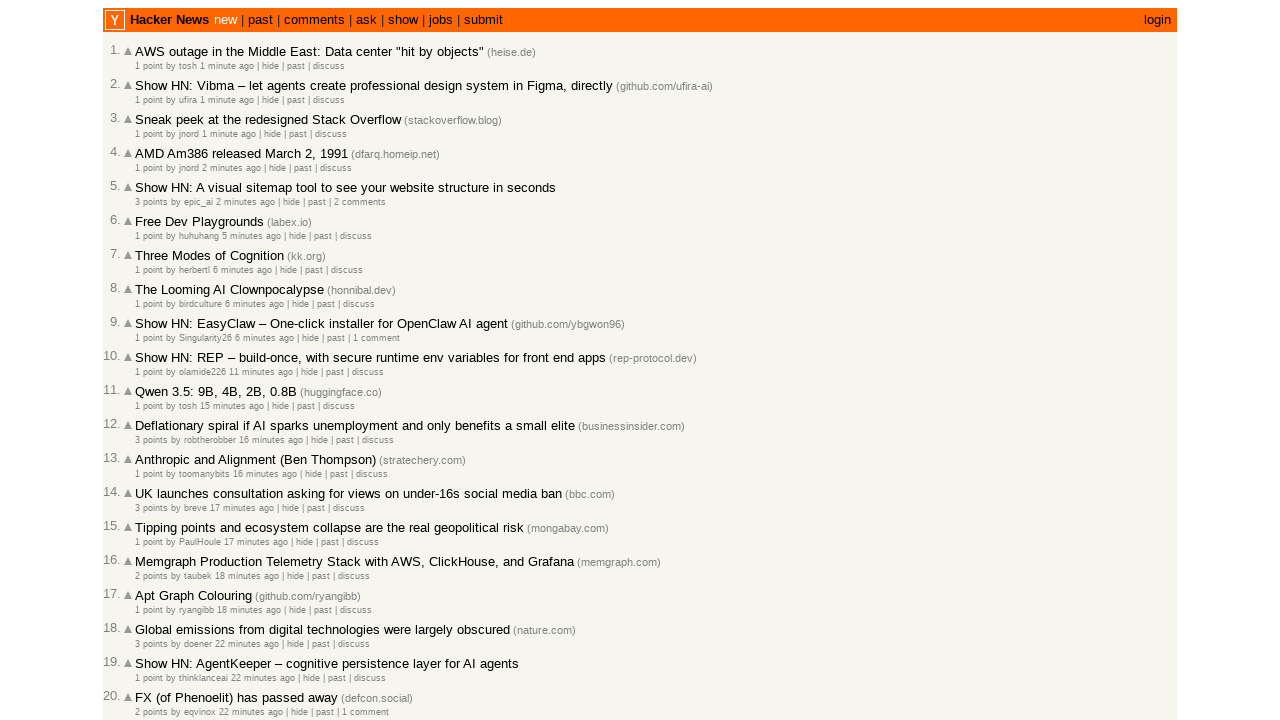

Waited for article timestamp element to load on first page
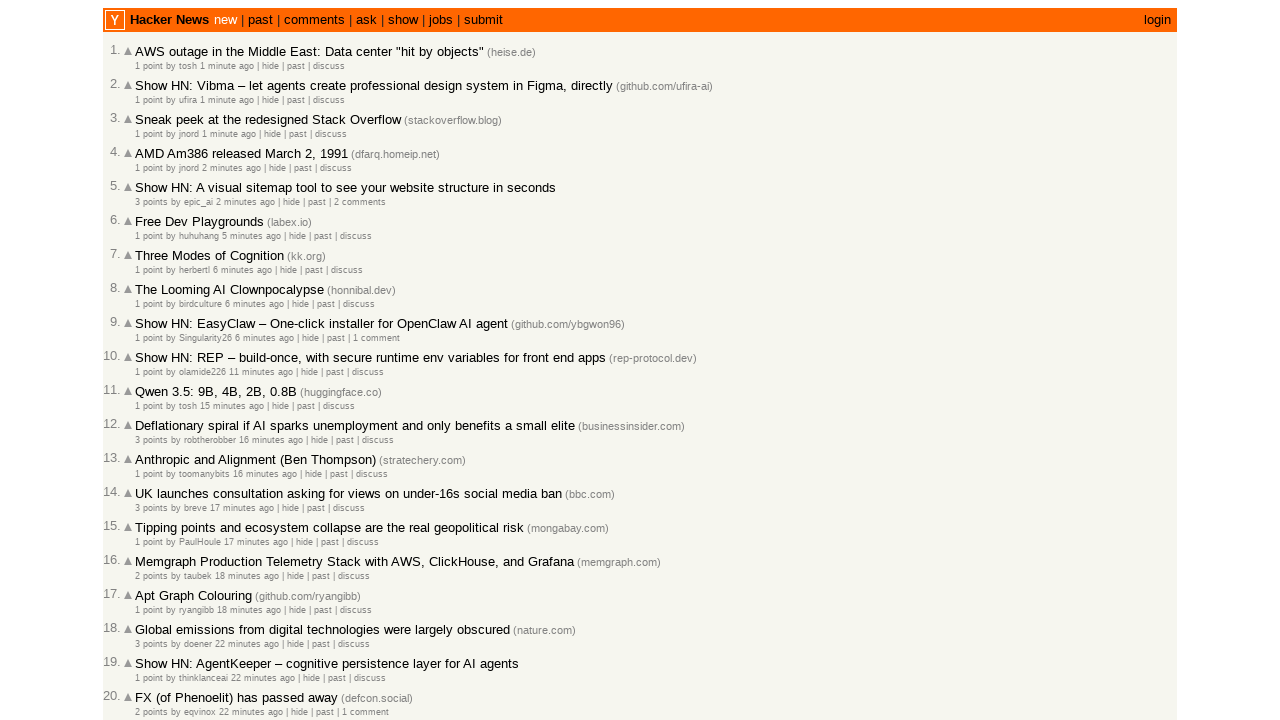

Waited for article timestamp element to load on first page
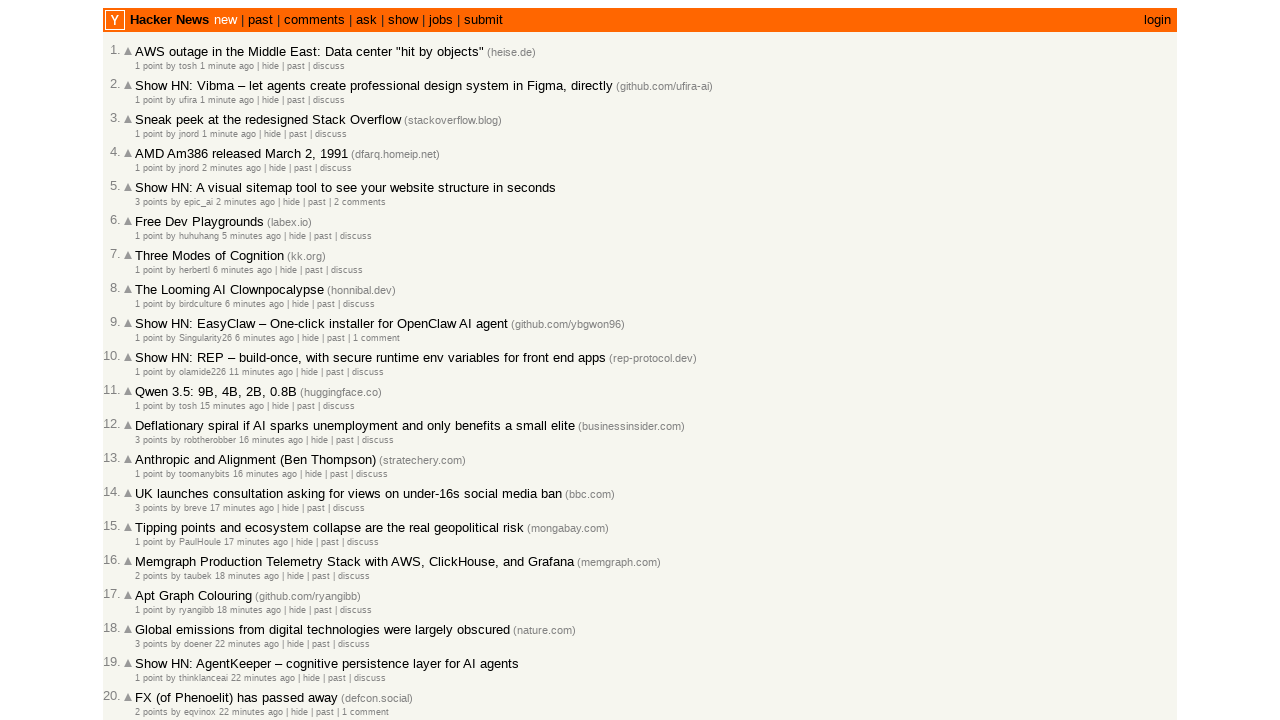

Waited for article timestamp element to load on first page
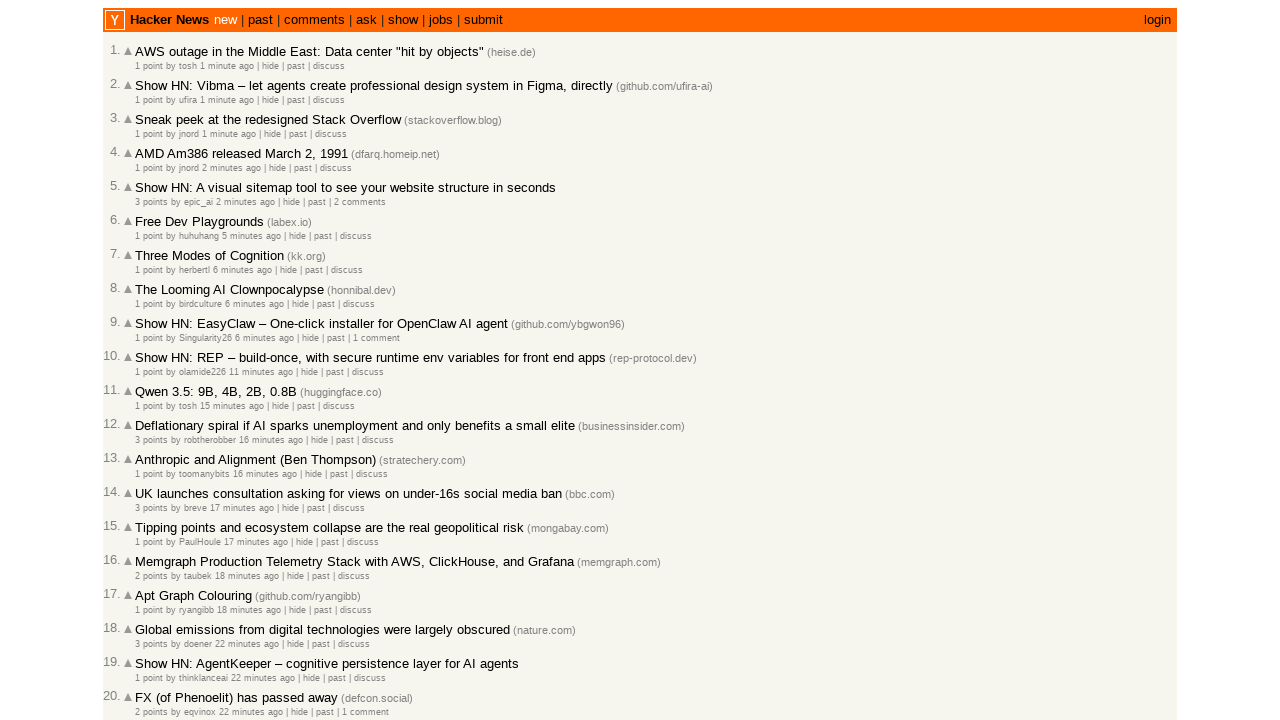

Waited for article timestamp element to load on first page
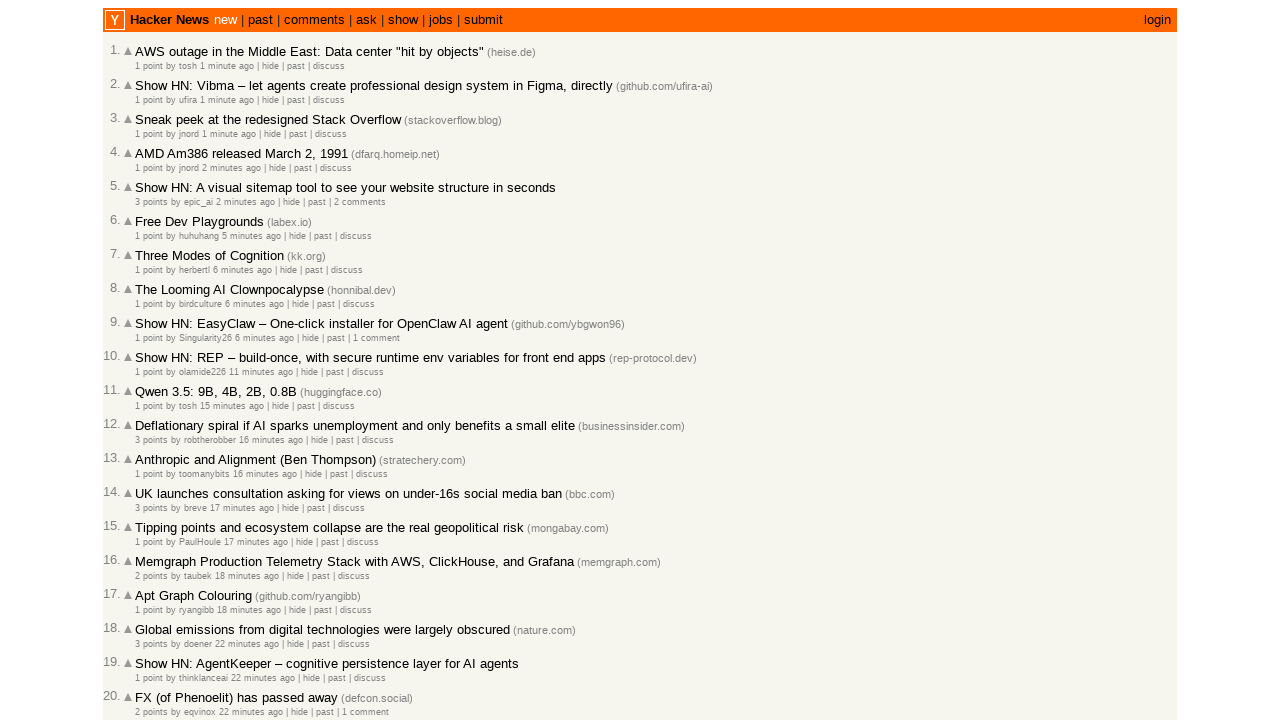

Waited for article timestamp element to load on first page
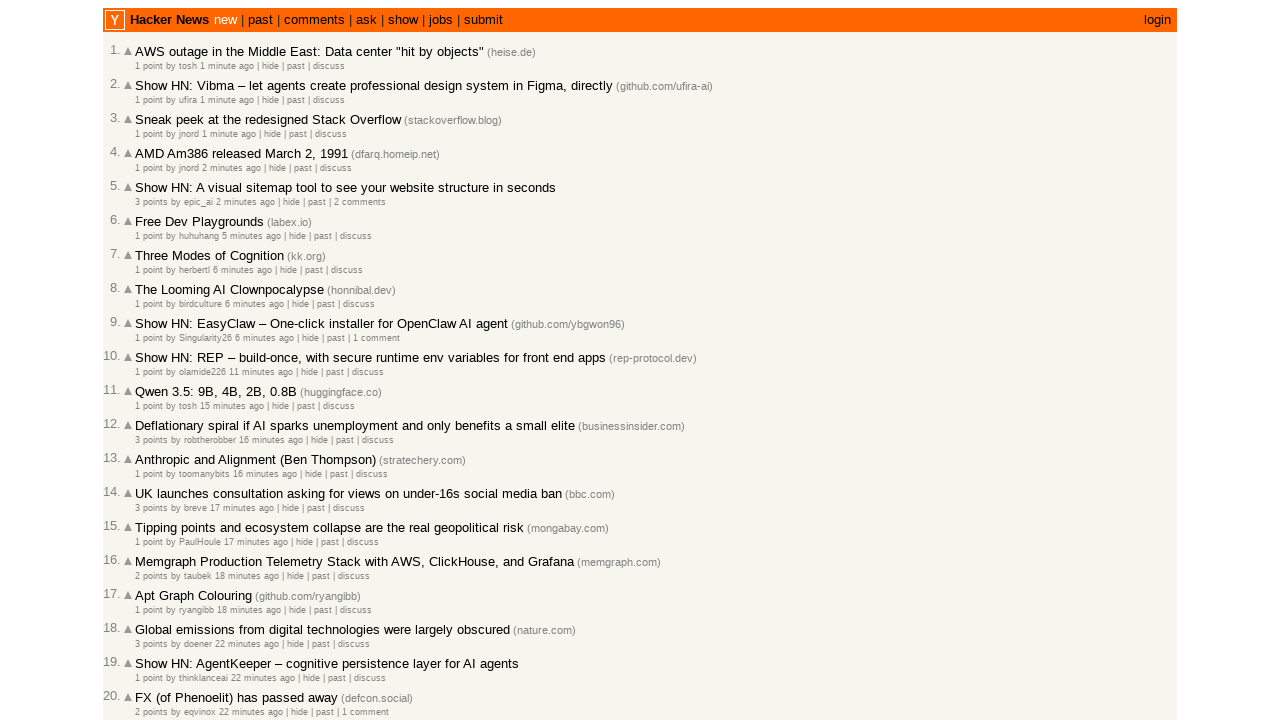

Waited for article timestamp element to load on first page
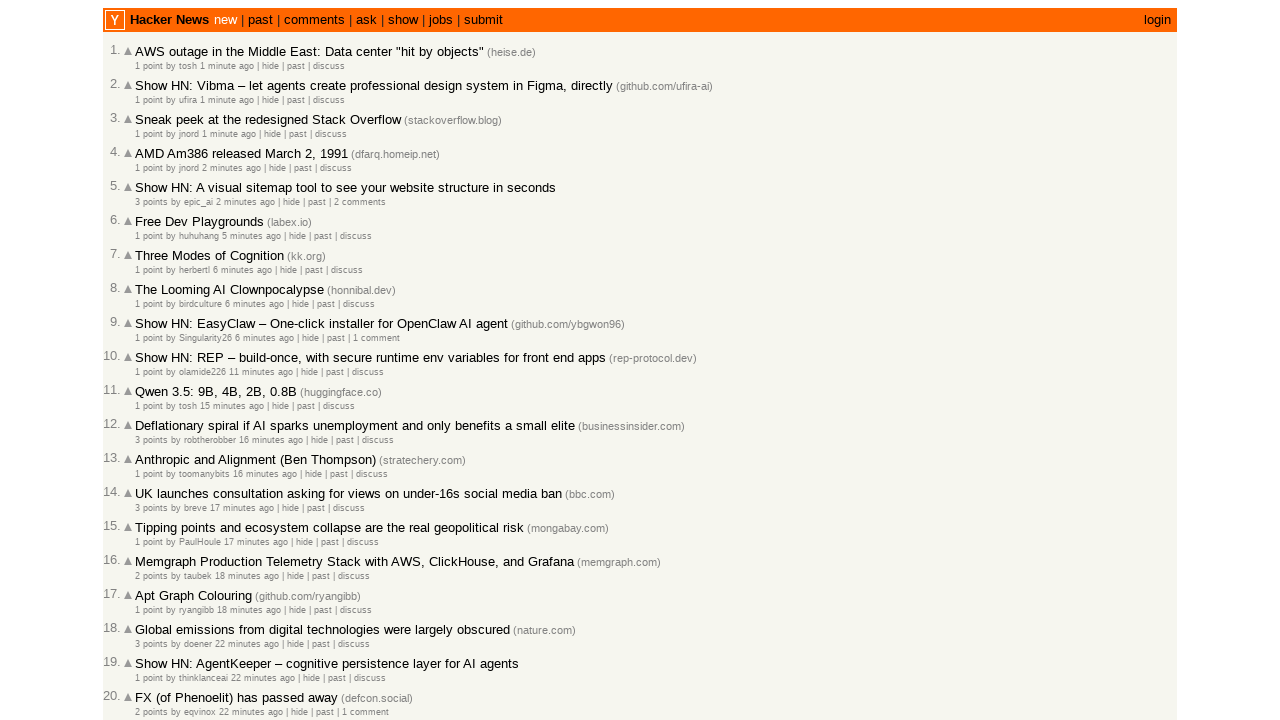

Waited for article timestamp element to load on first page
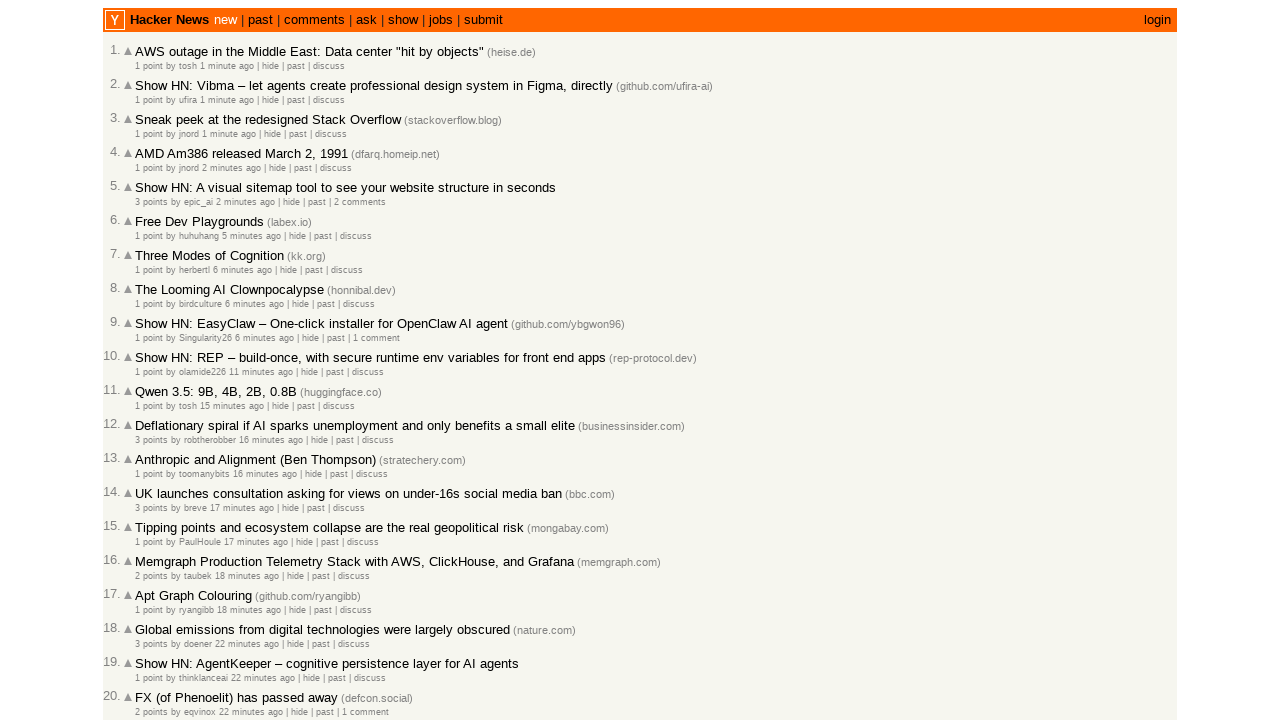

Waited for article timestamp element to load on first page
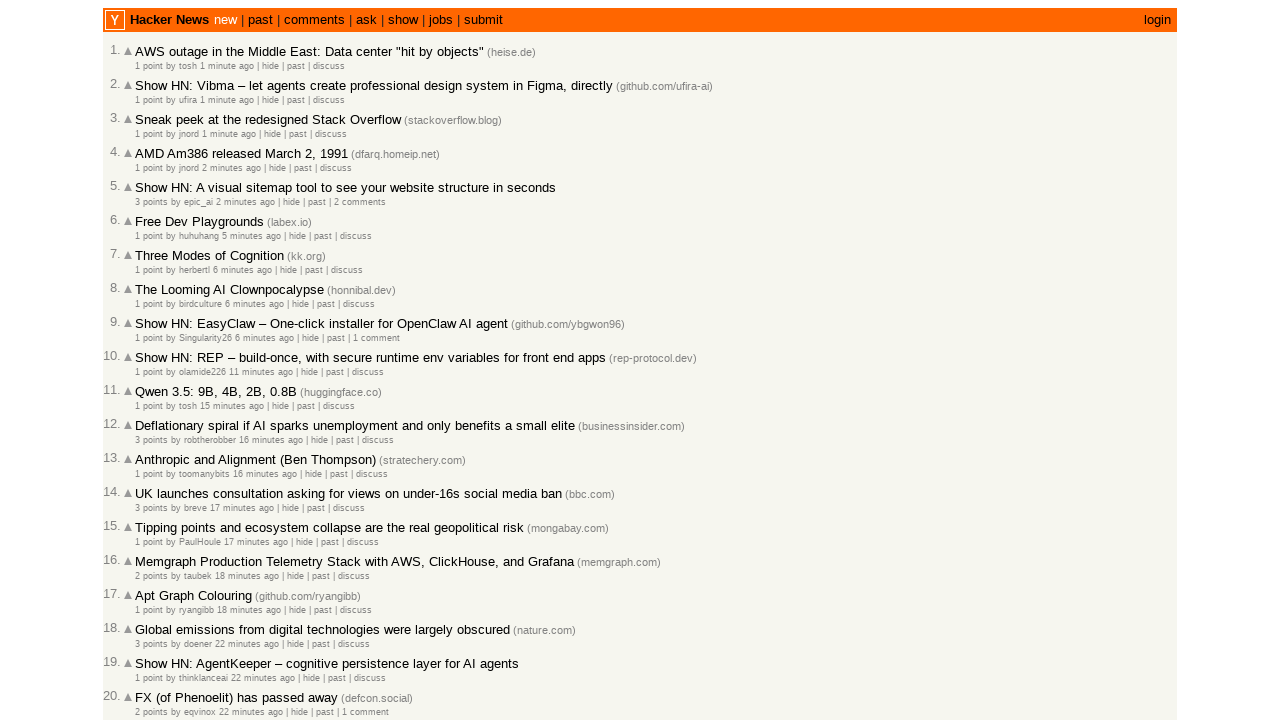

Waited for article timestamp element to load on first page
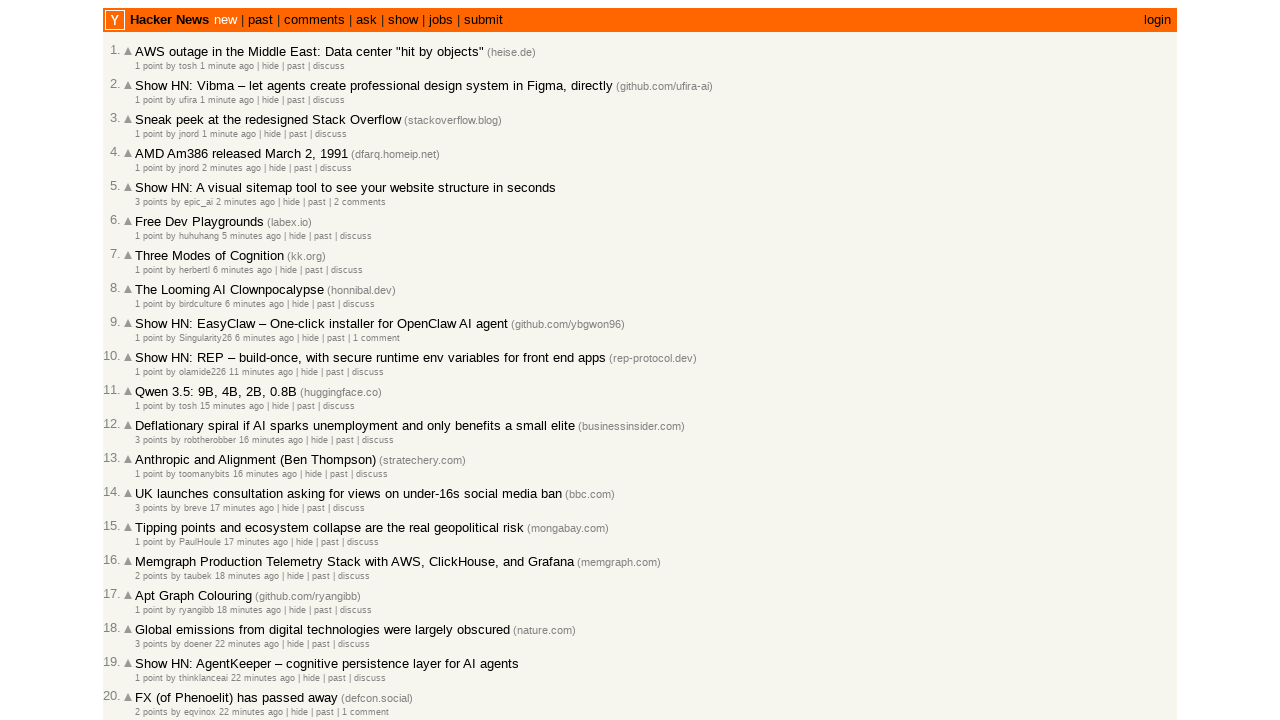

Waited for article timestamp element to load on first page
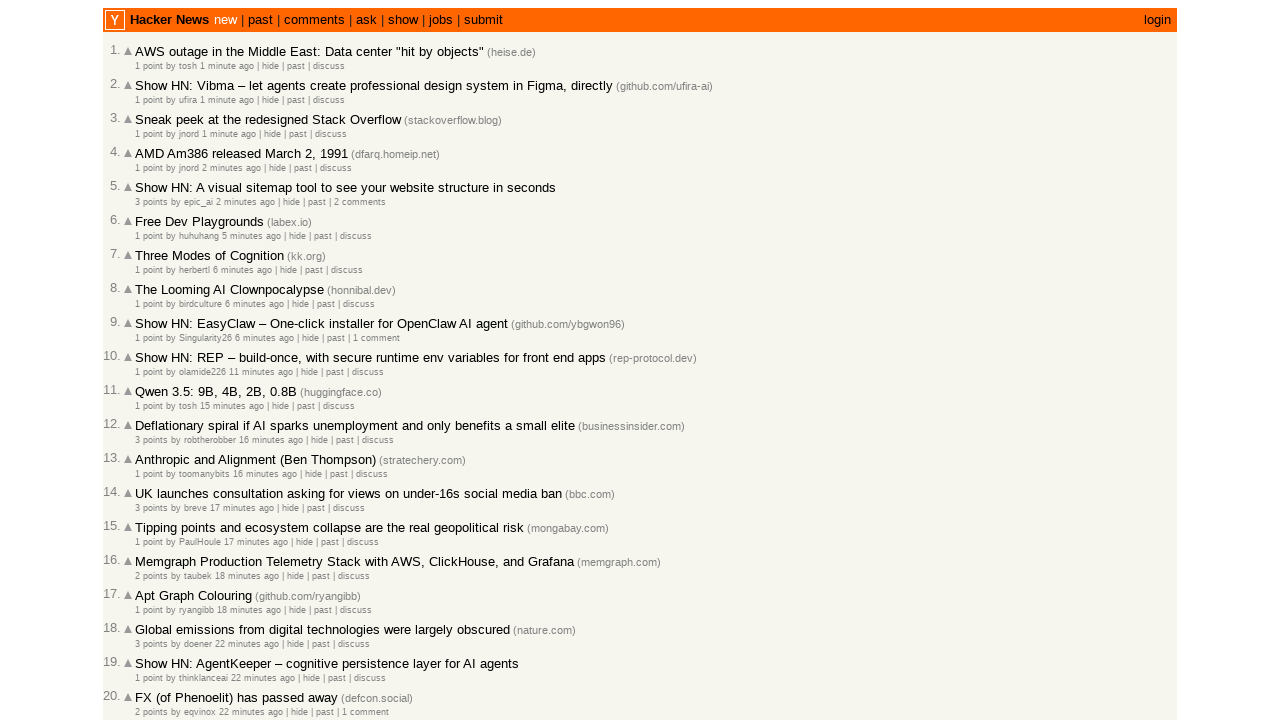

Waited for article timestamp element to load on first page
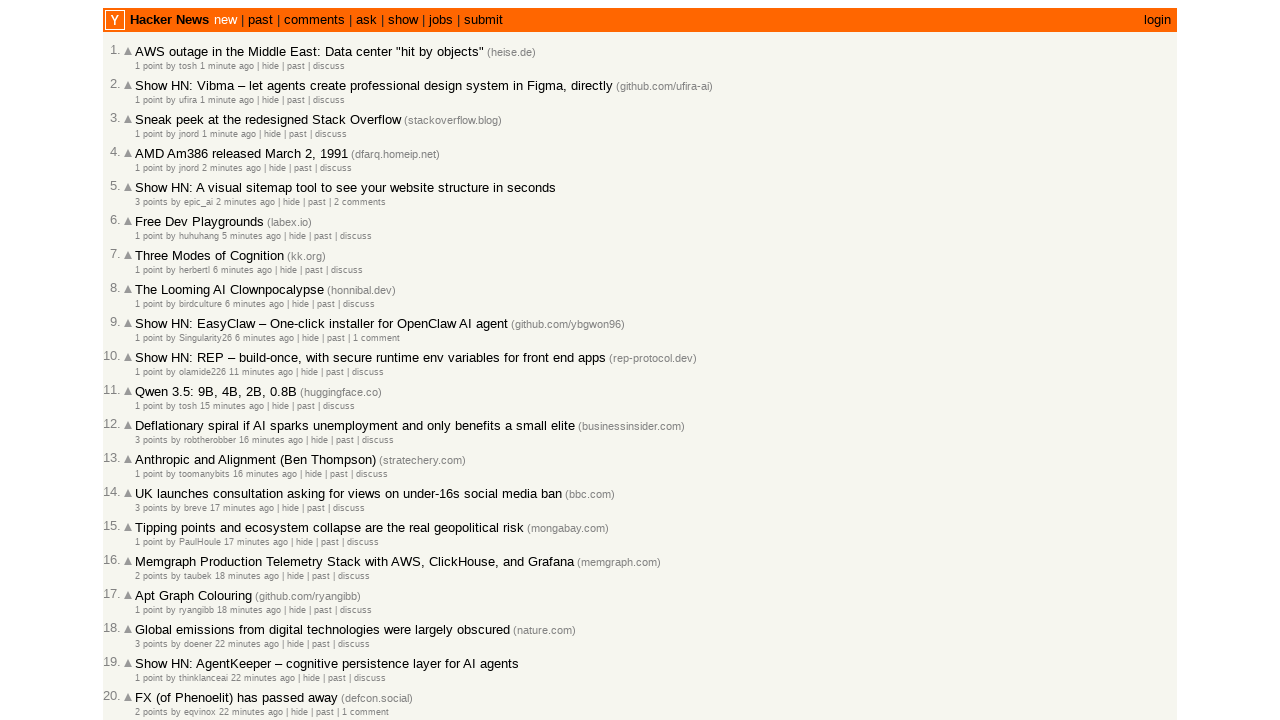

Waited for article timestamp element to load on first page
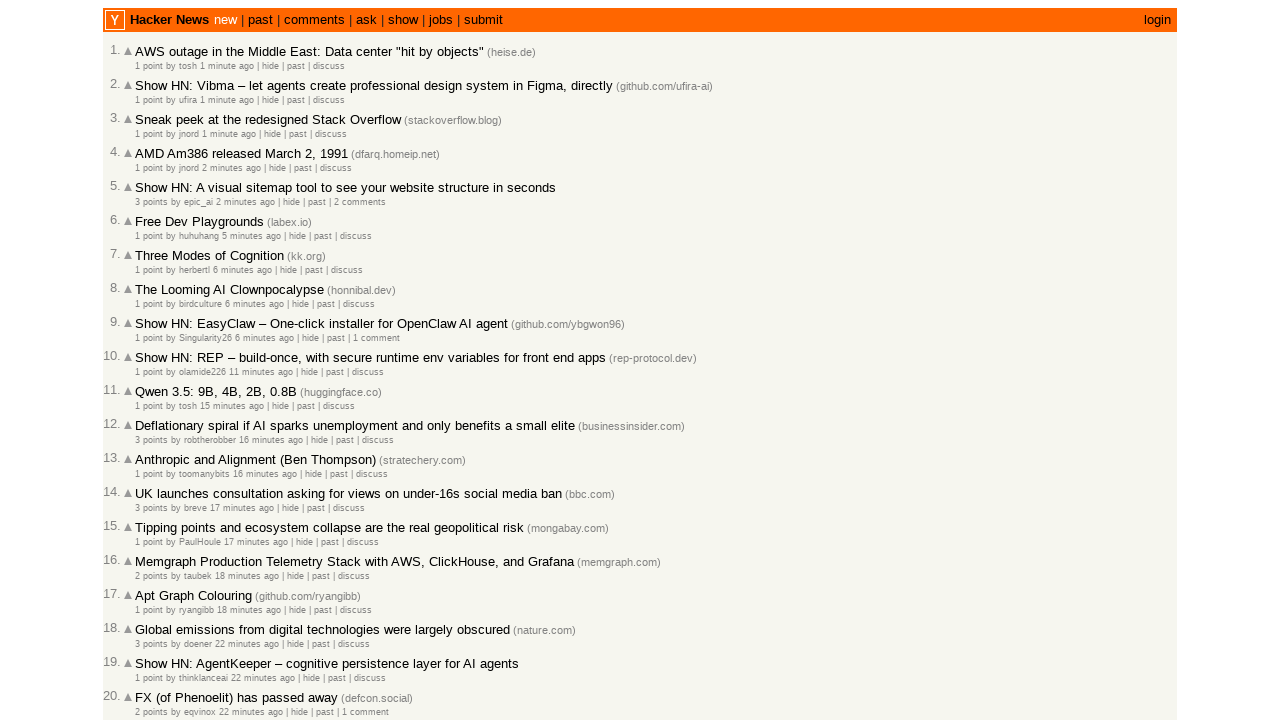

Clicked 'More' link to navigate to next page at (149, 616) on #hnmain > tbody > tr:nth-child(3) > td > table > tbody > tr:nth-child(92) > td.t
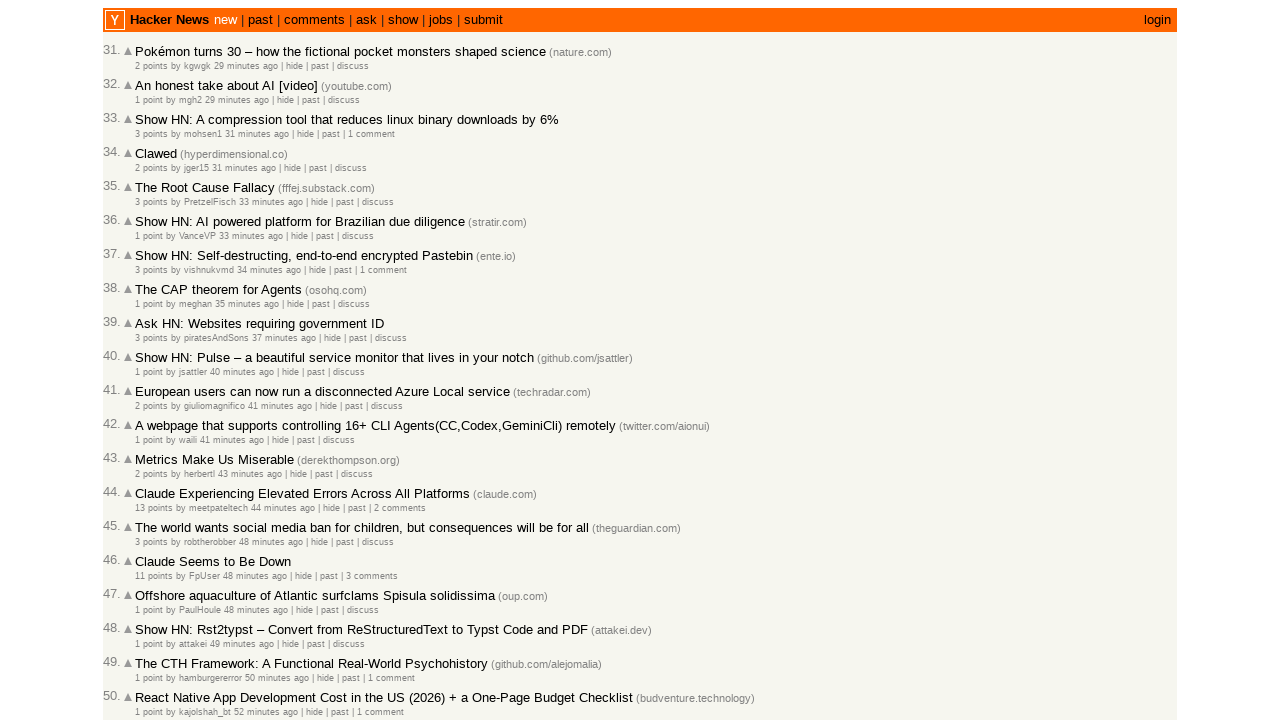

Next page loaded and network idle
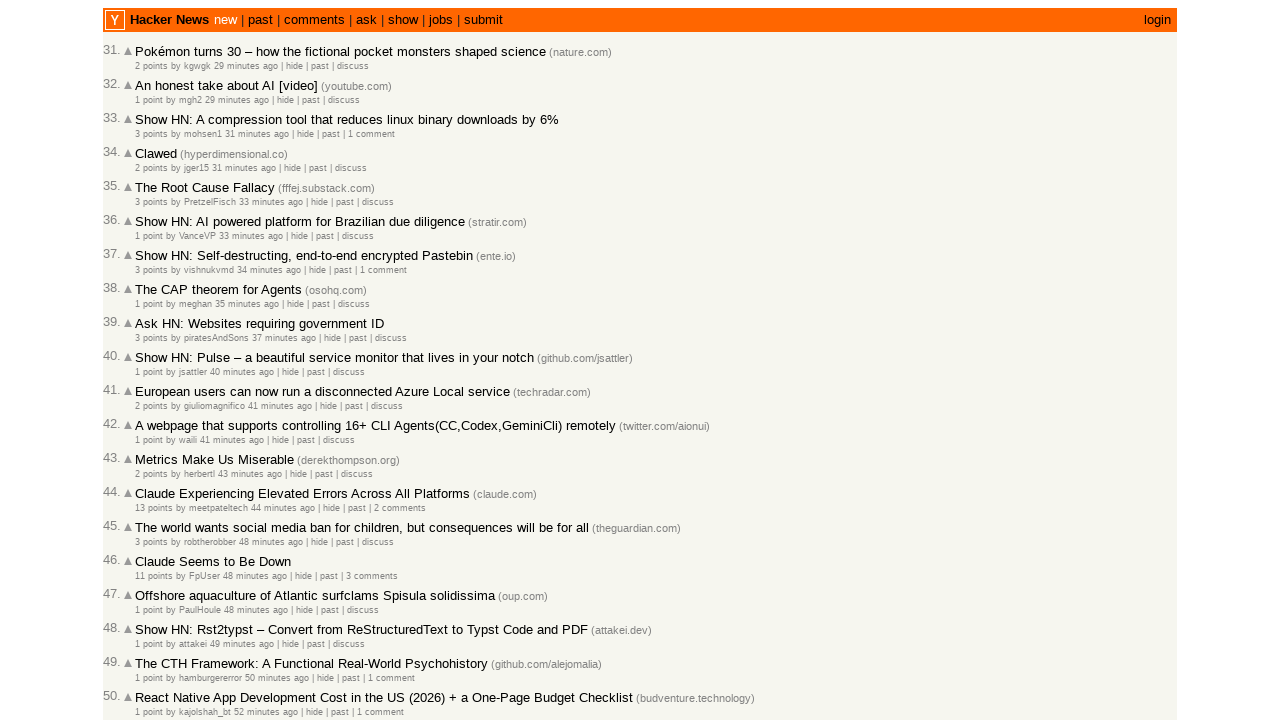

Waited for article timestamp element to load on second page
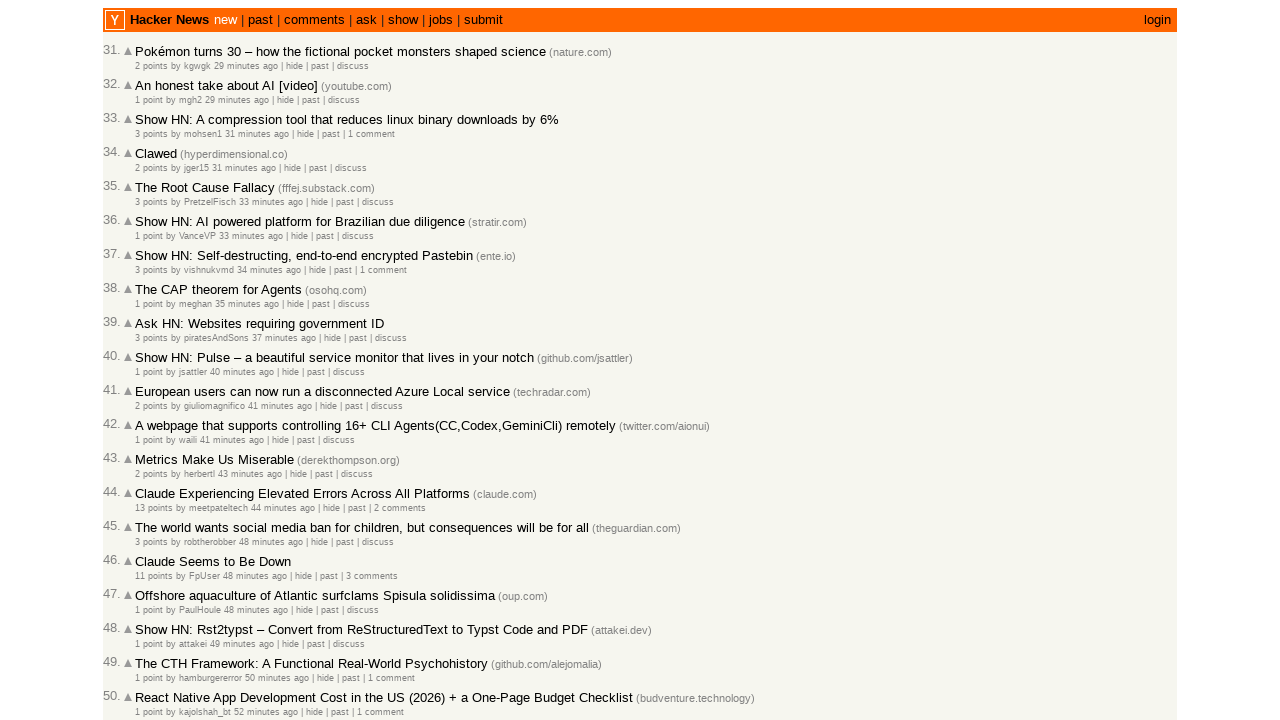

Waited for article timestamp element to load on second page
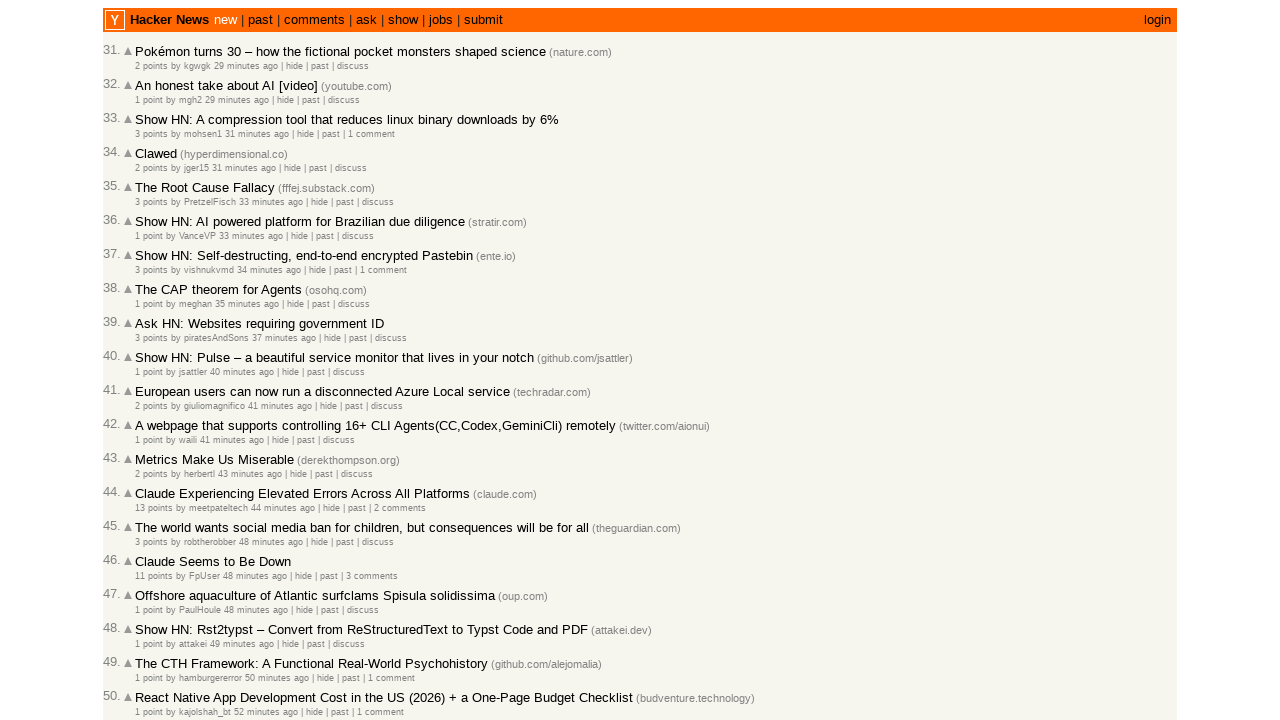

Waited for article timestamp element to load on second page
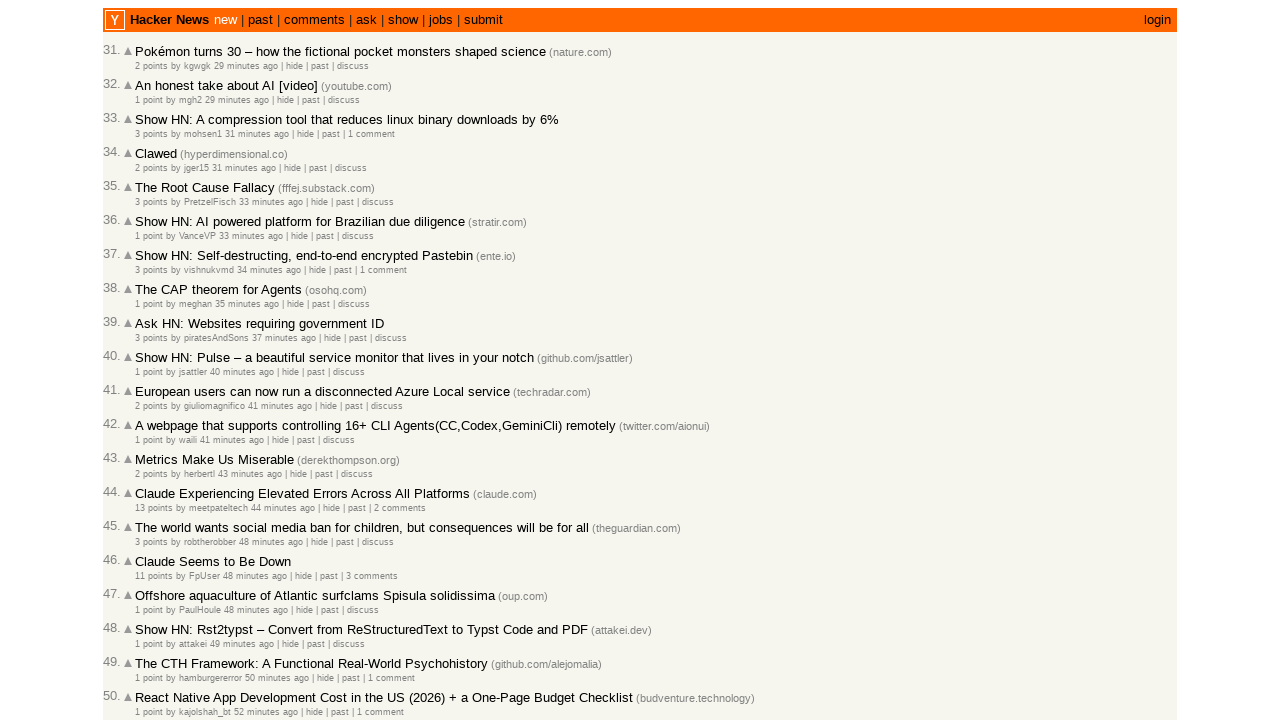

Waited for article timestamp element to load on second page
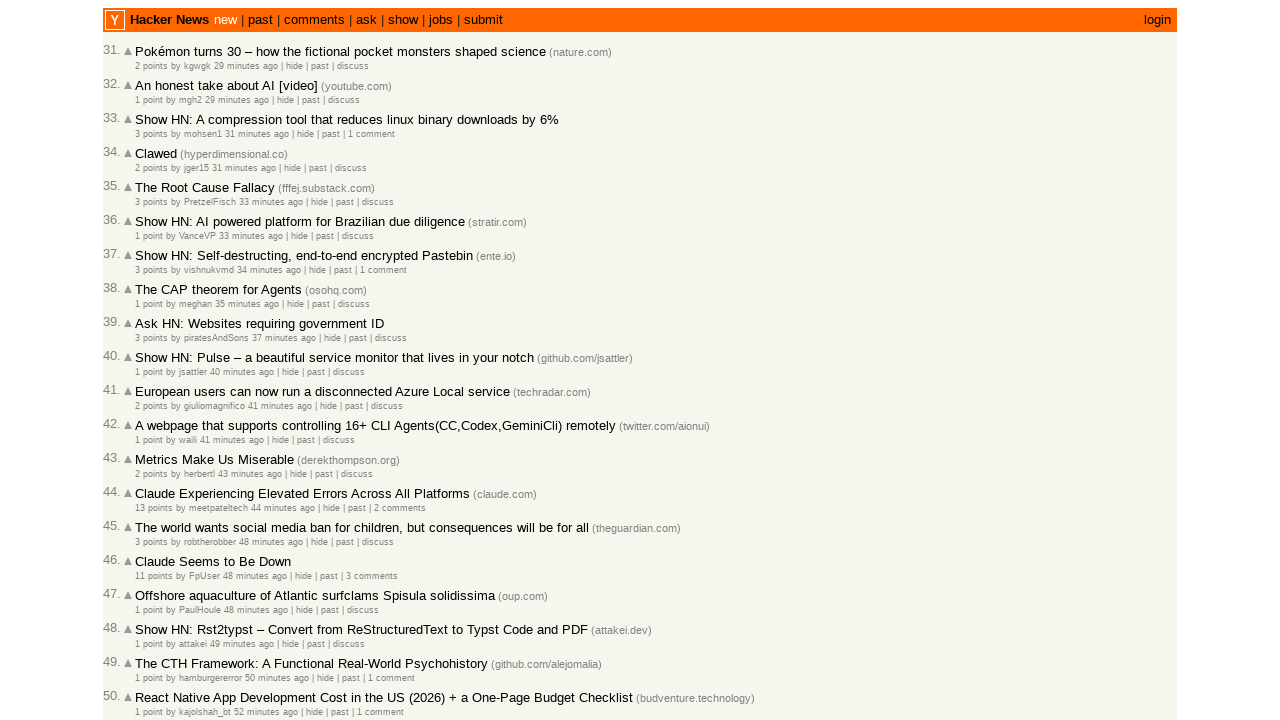

Waited for article timestamp element to load on second page
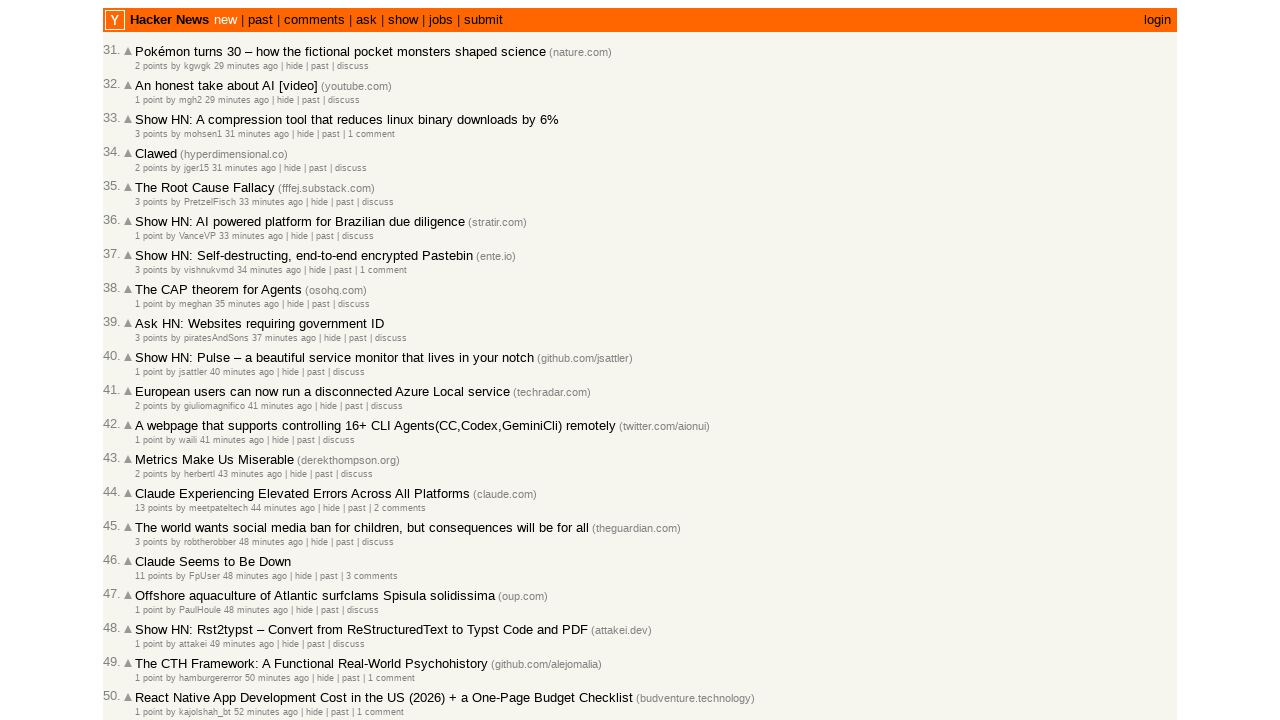

Waited for article timestamp element to load on second page
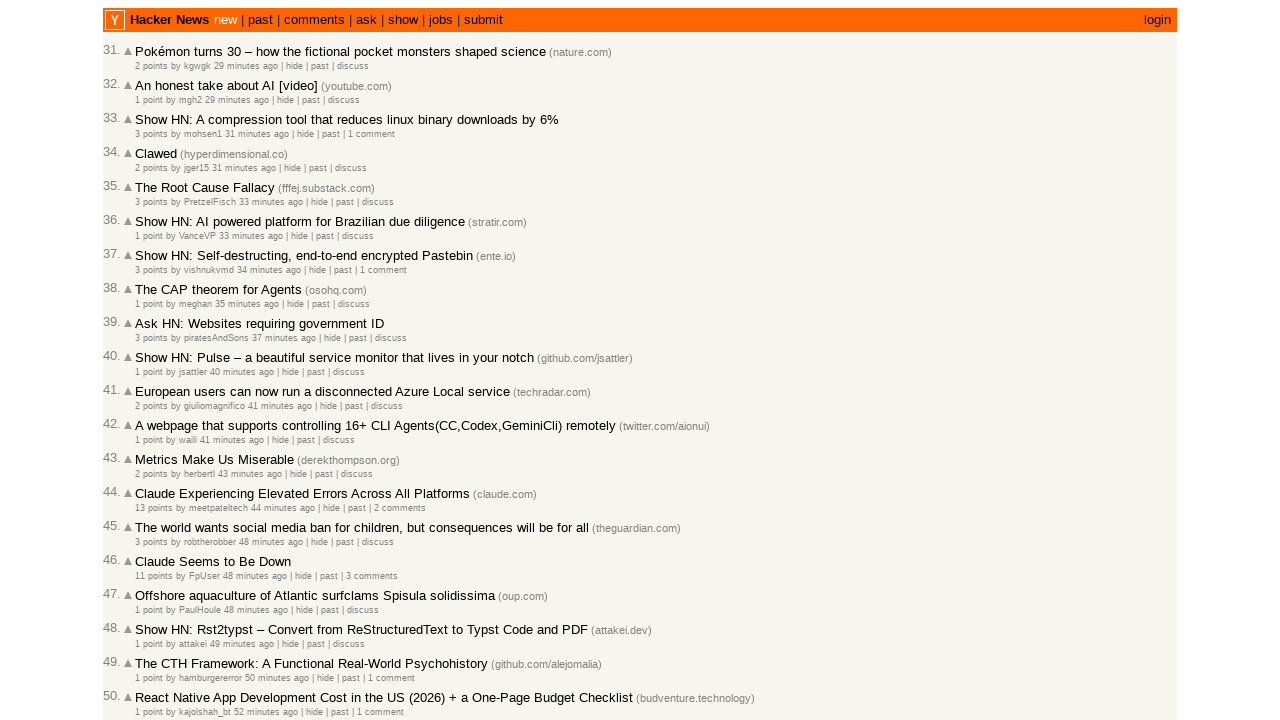

Waited for article timestamp element to load on second page
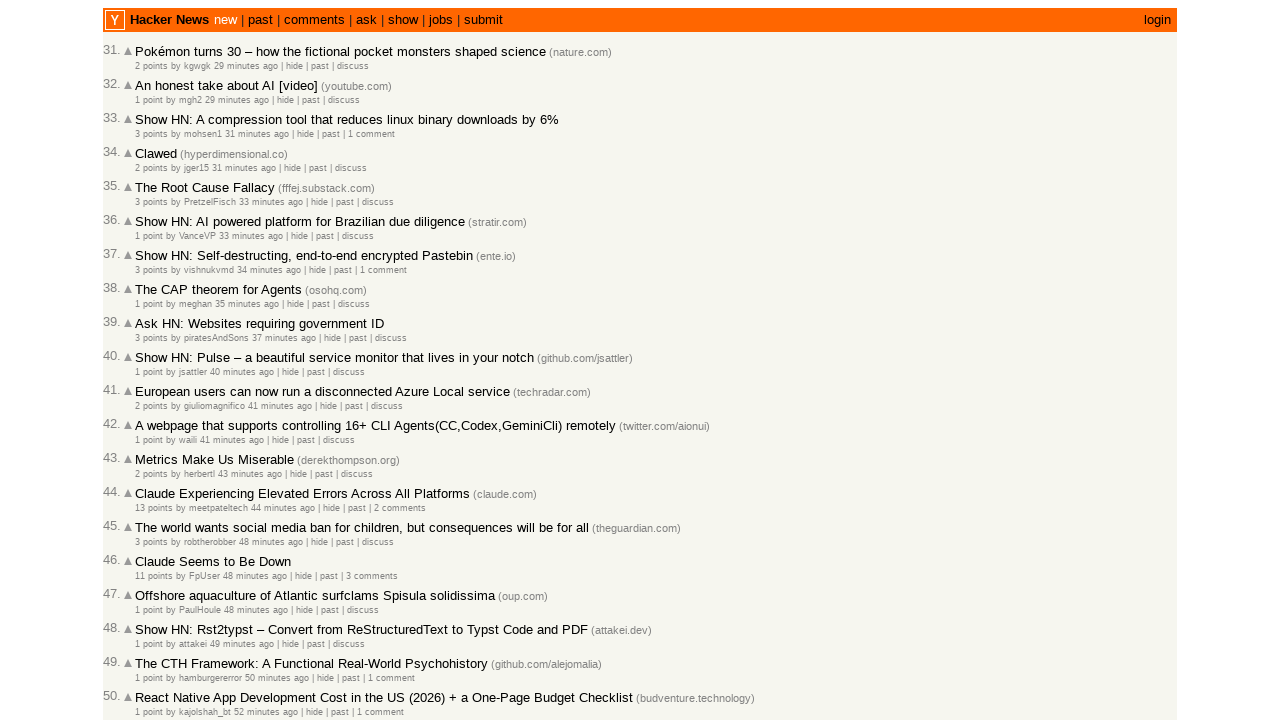

Waited for article timestamp element to load on second page
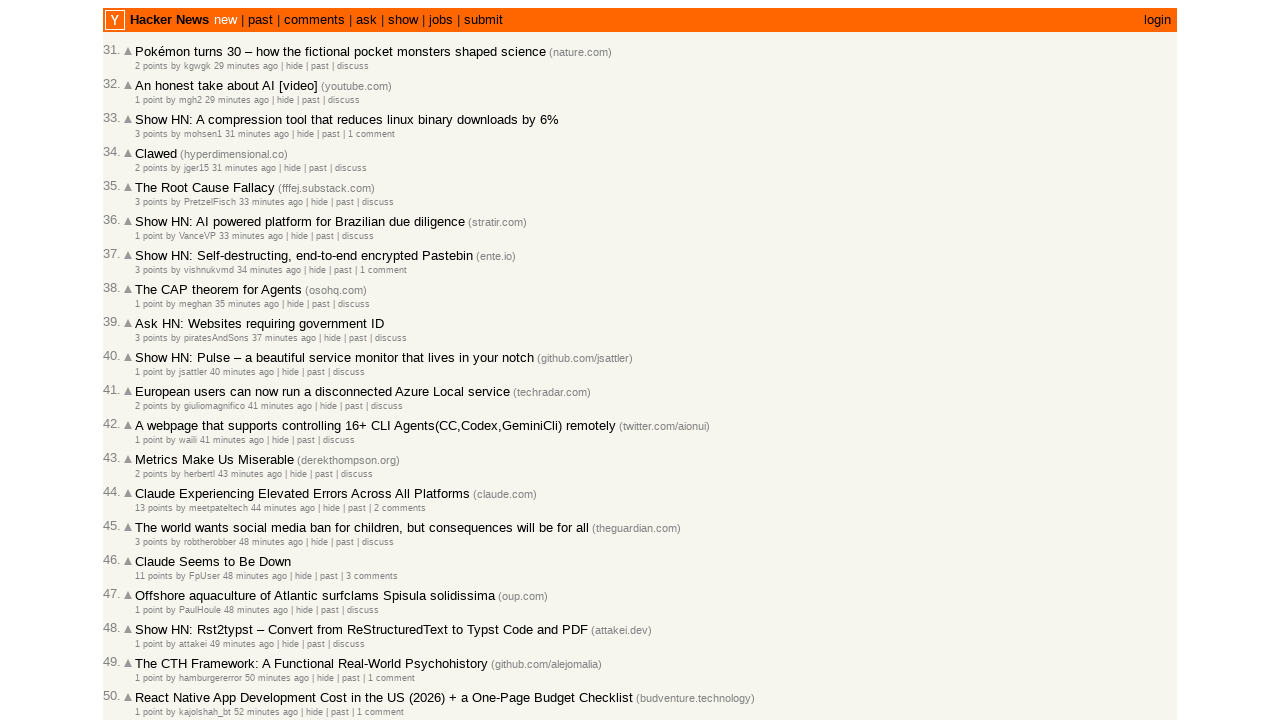

Waited for article timestamp element to load on second page
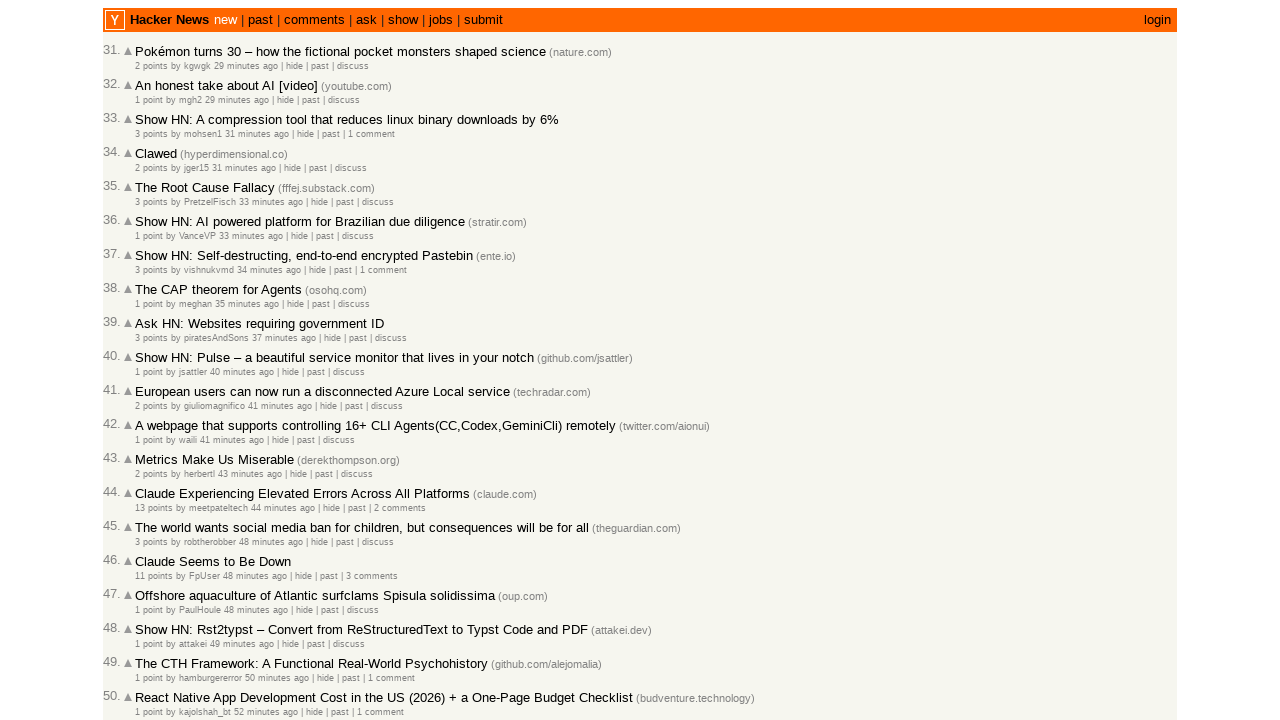

Waited for article timestamp element to load on second page
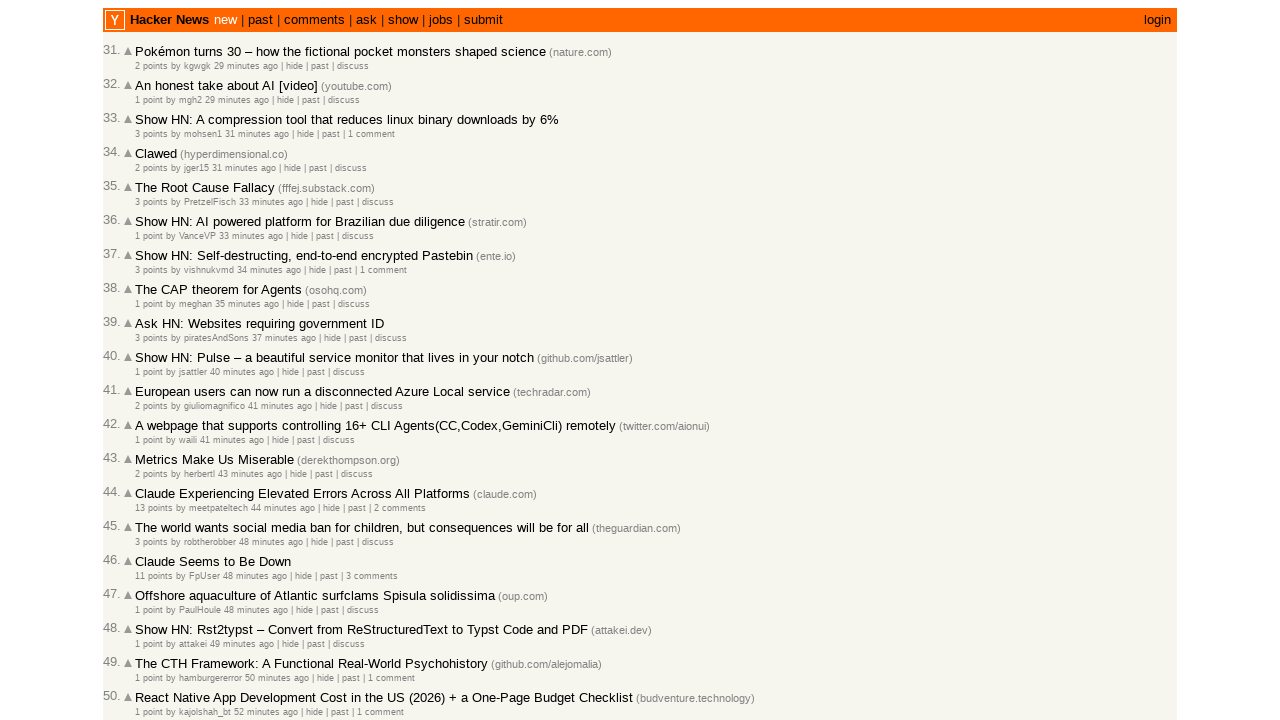

Waited for article timestamp element to load on second page
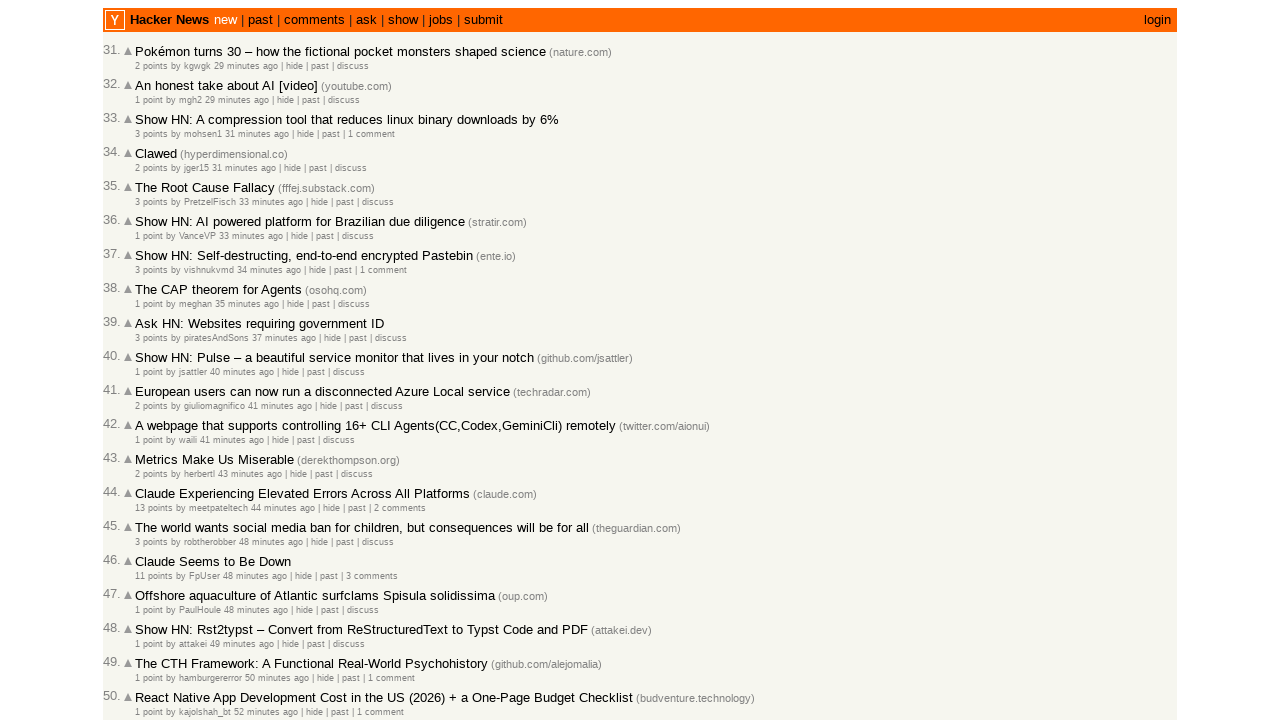

Waited for article timestamp element to load on second page
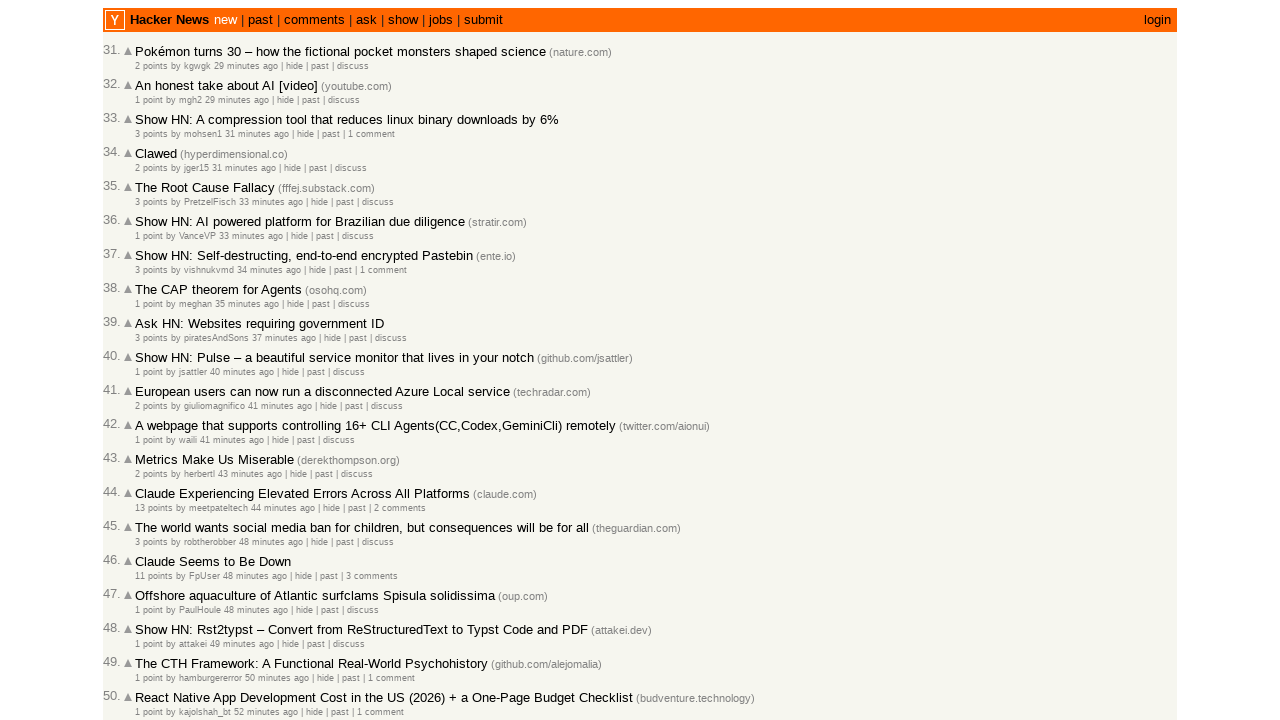

Waited for article timestamp element to load on second page
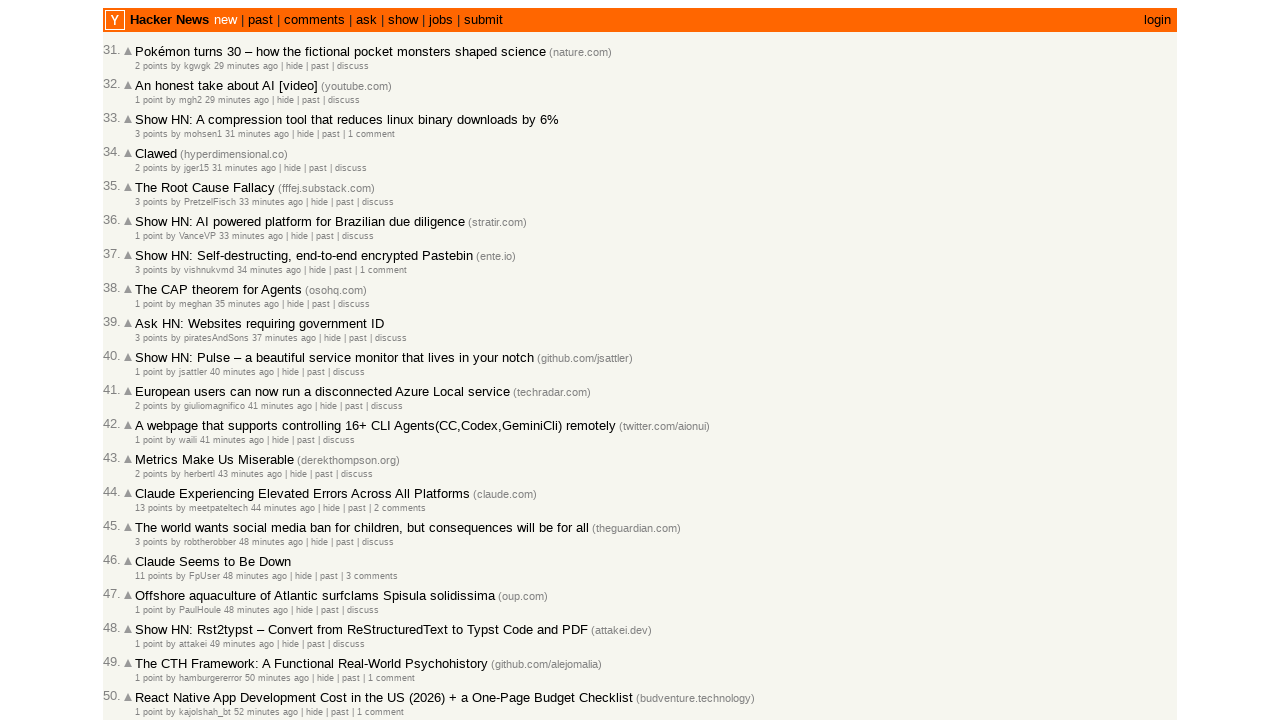

Waited for article timestamp element to load on second page
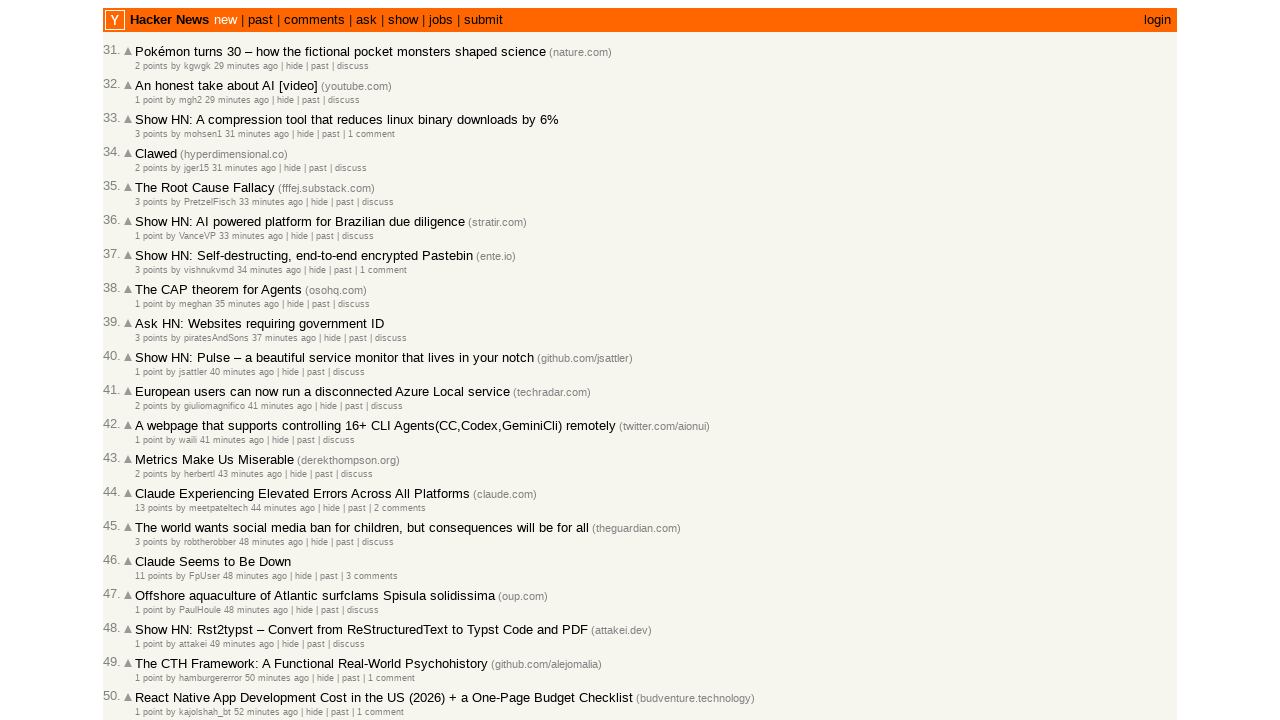

Waited for article timestamp element to load on second page
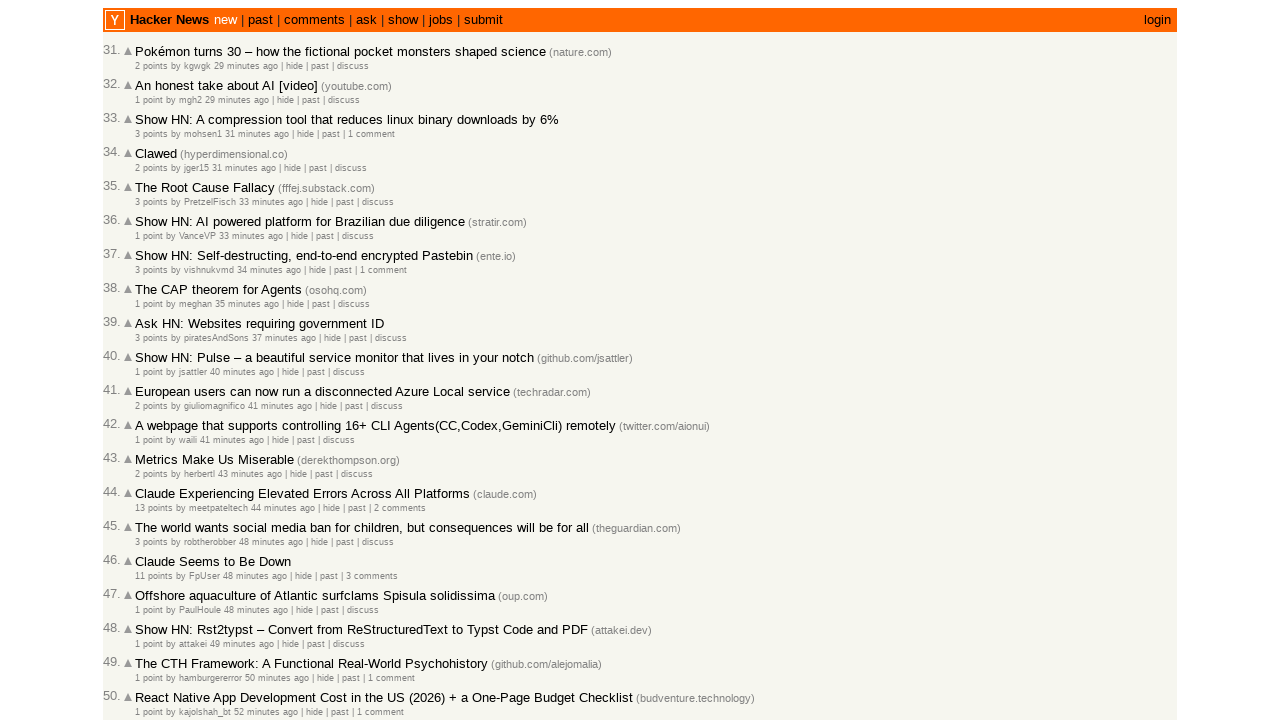

Waited for article timestamp element to load on second page
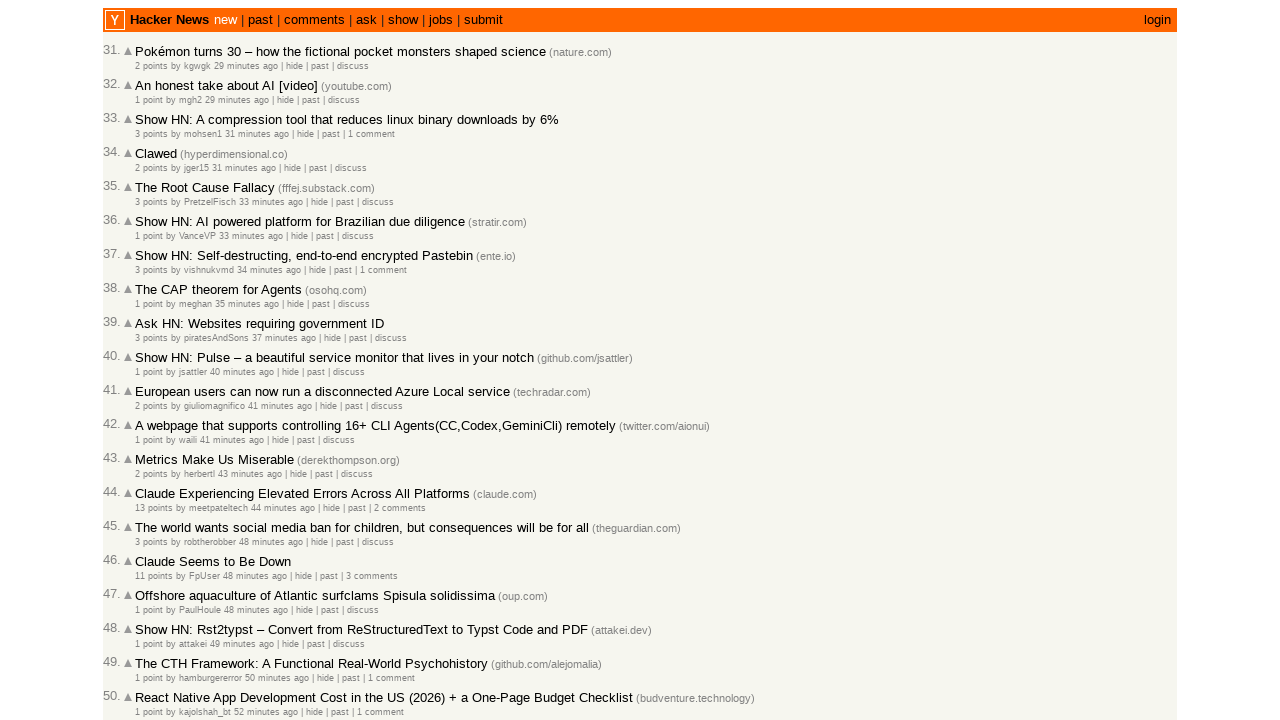

Waited for article timestamp element to load on second page
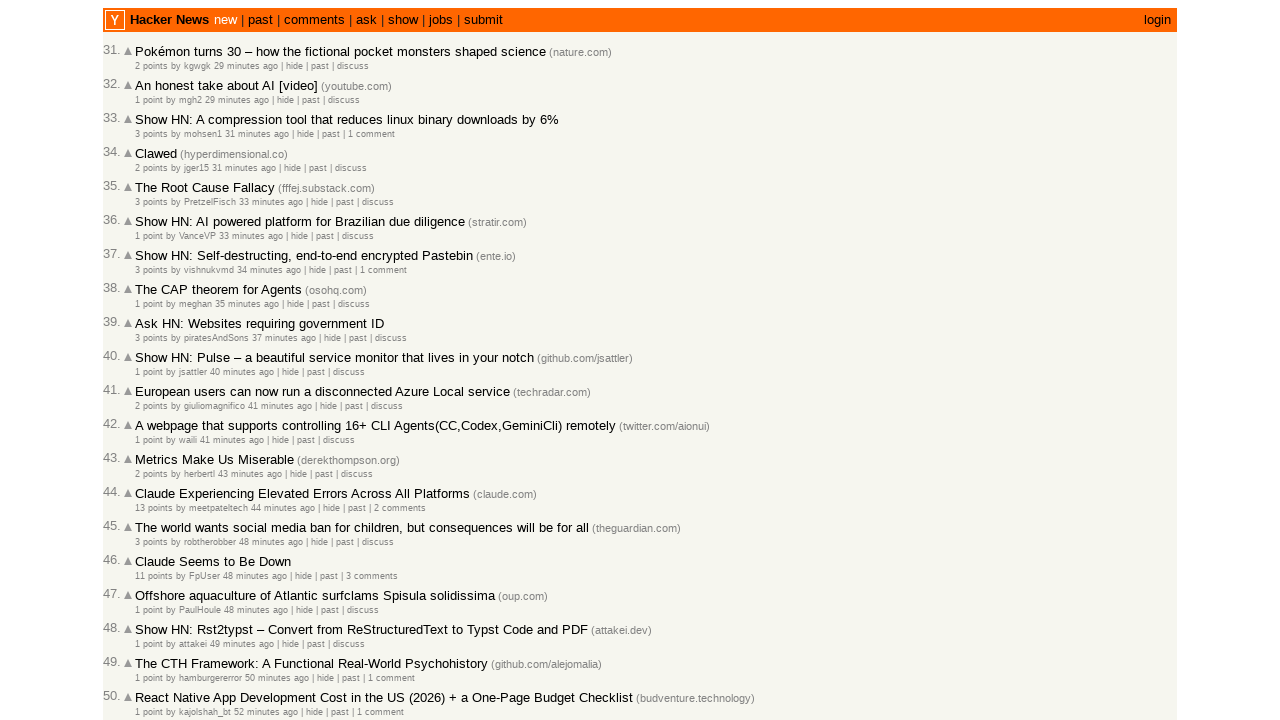

Waited for article timestamp element to load on second page
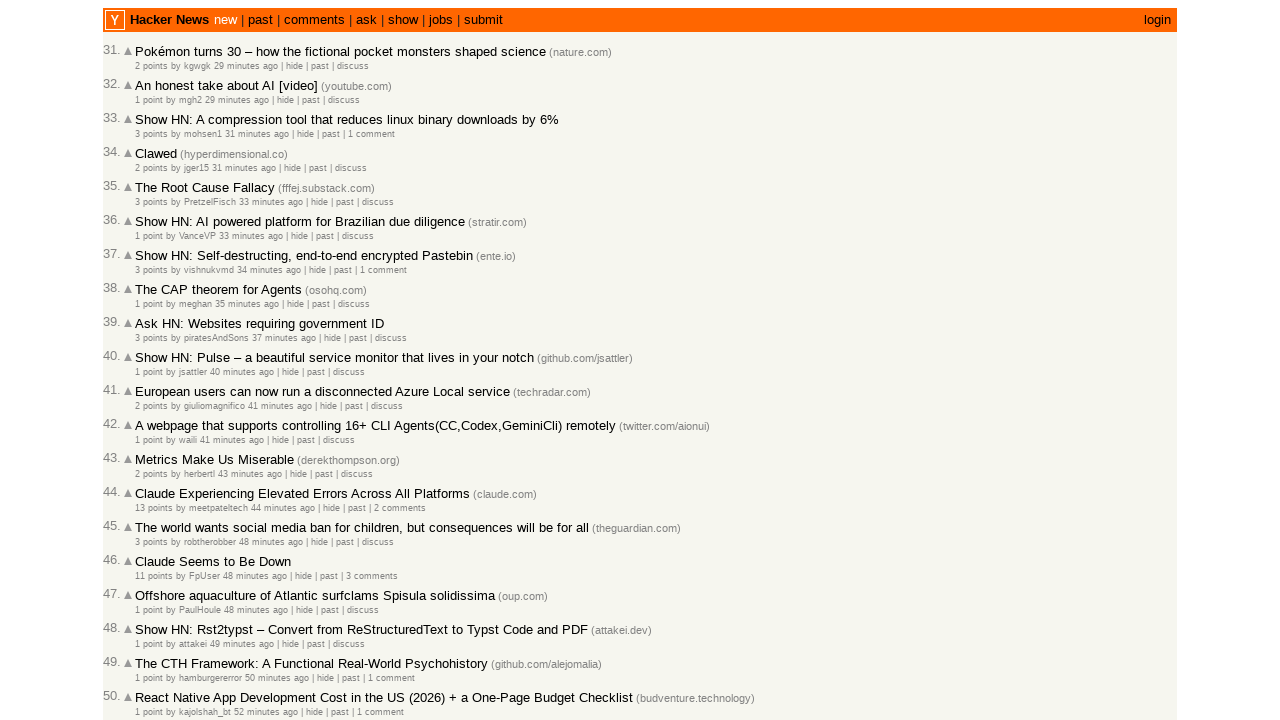

Waited for article timestamp element to load on second page
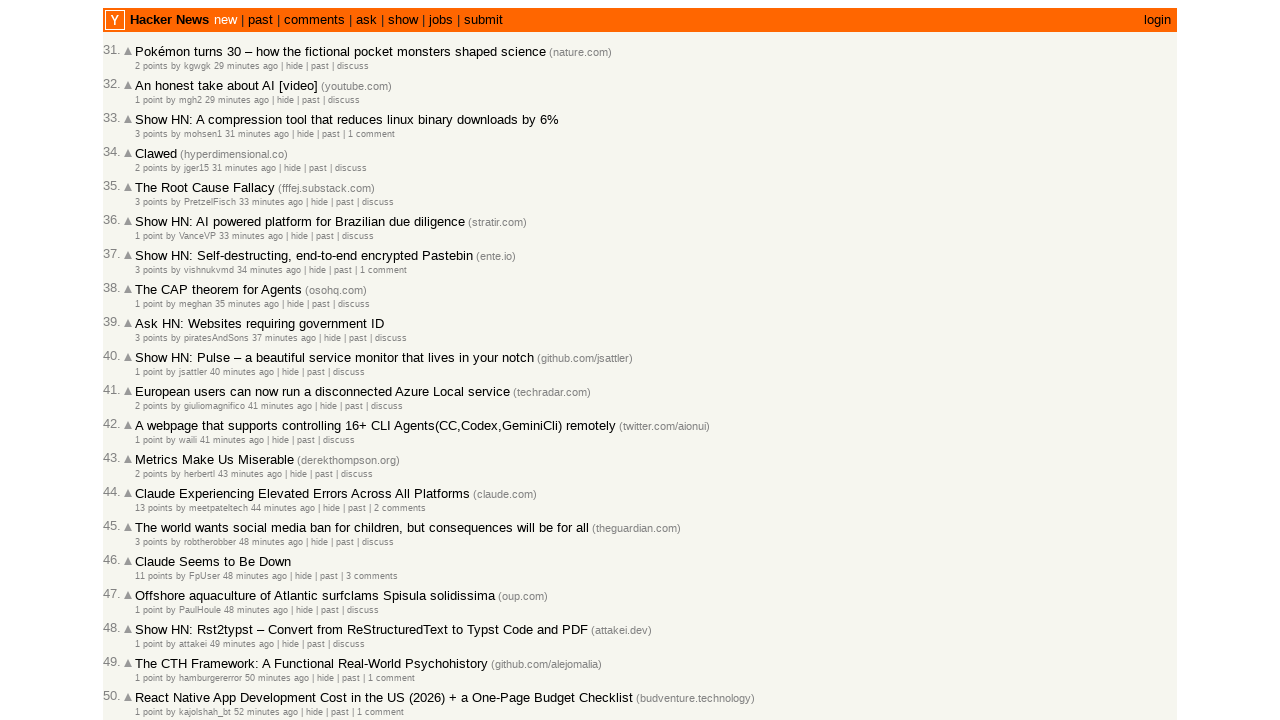

Waited for article timestamp element to load on second page
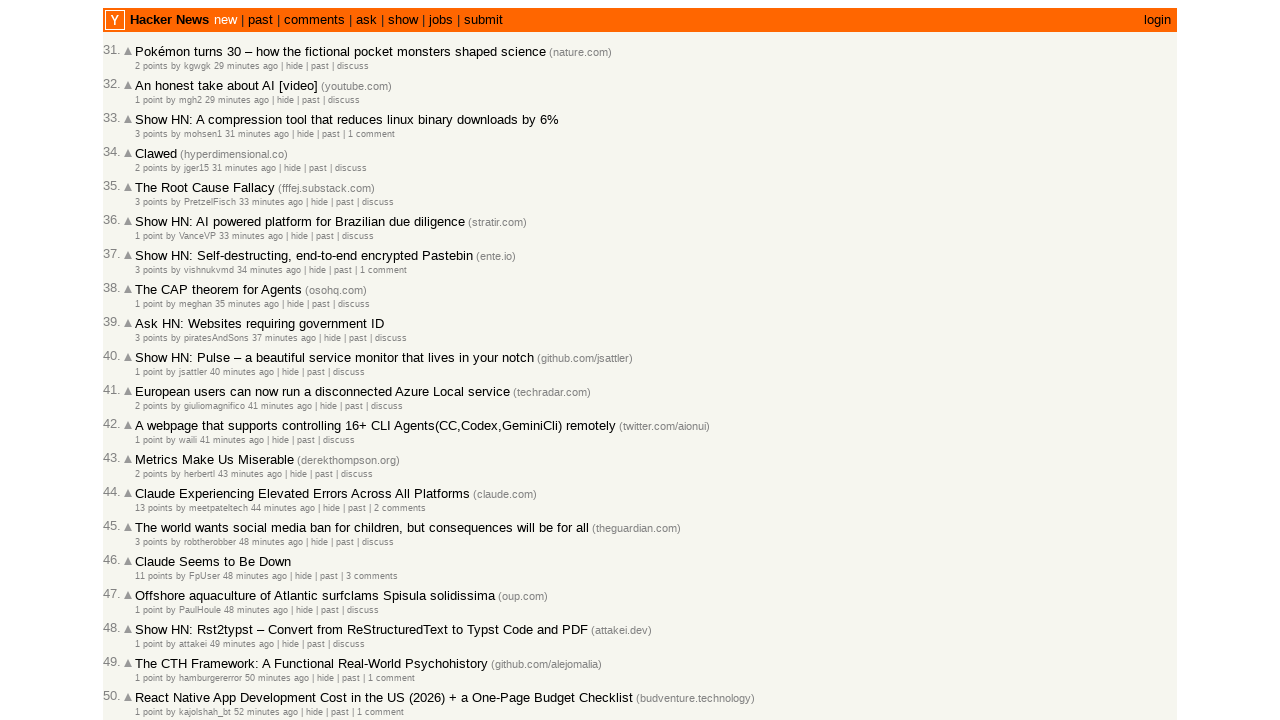

Waited for article timestamp element to load on second page
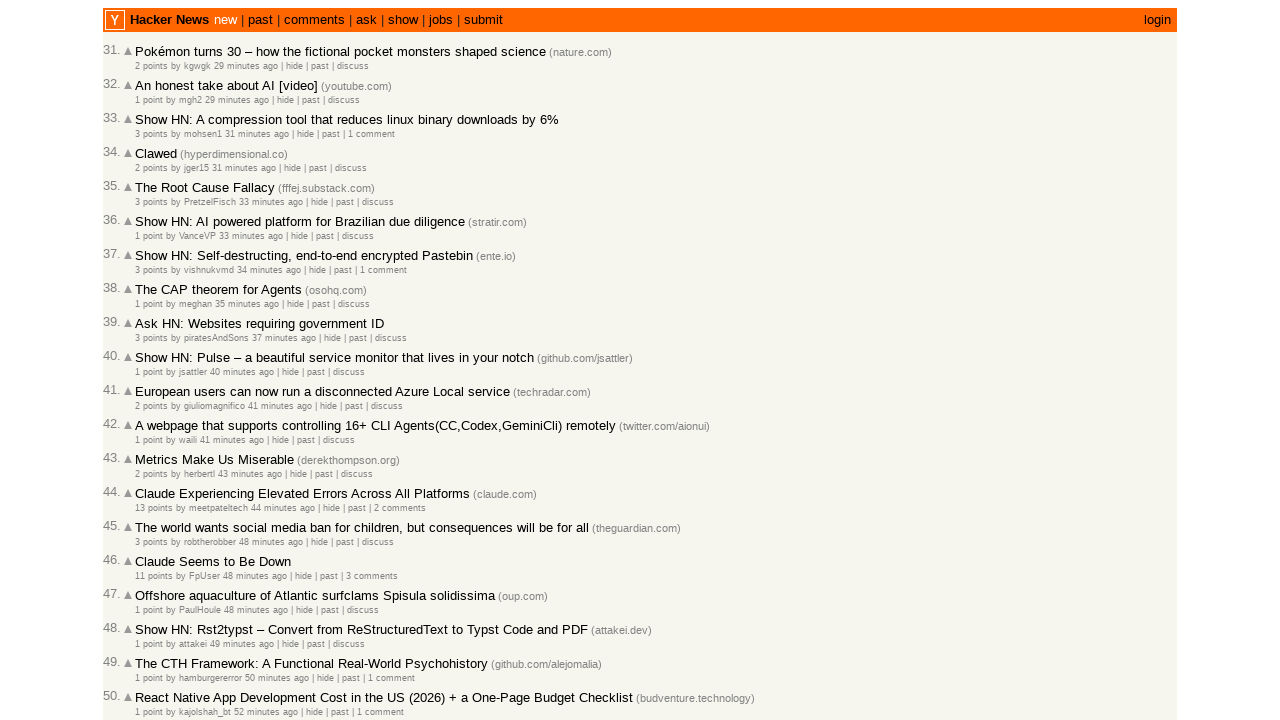

Waited for article timestamp element to load on second page
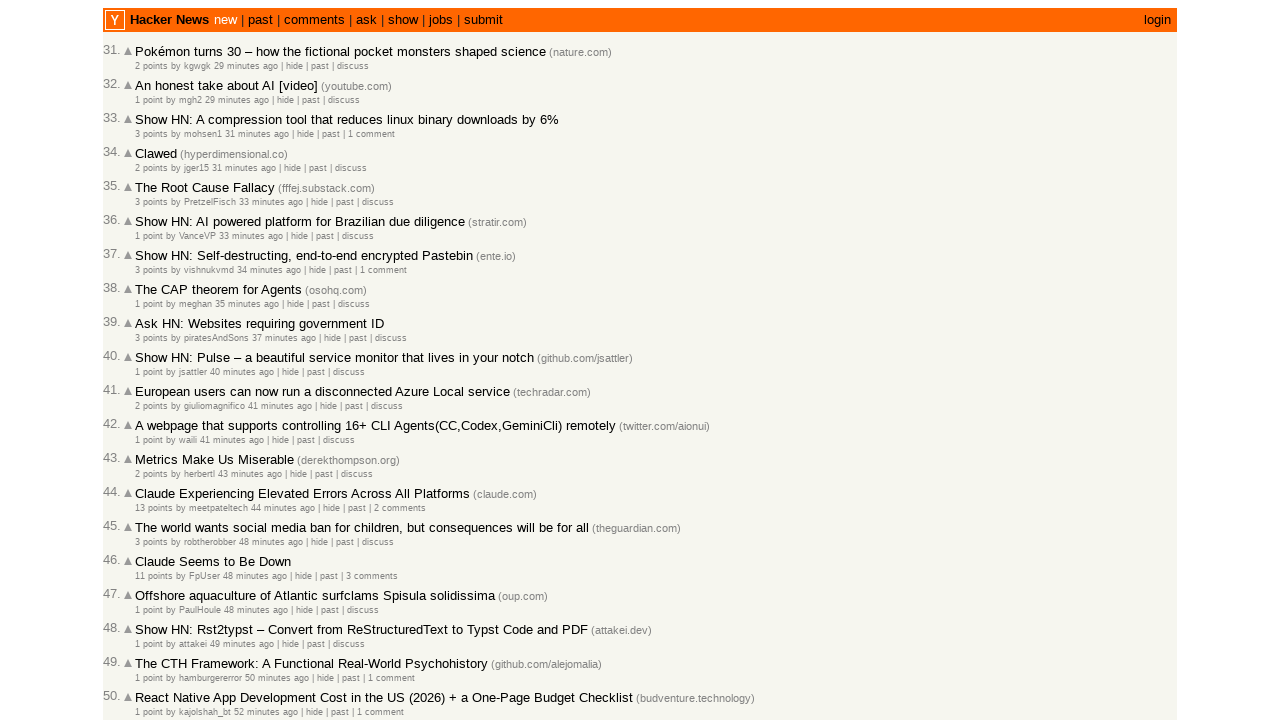

Waited for article timestamp element to load on second page
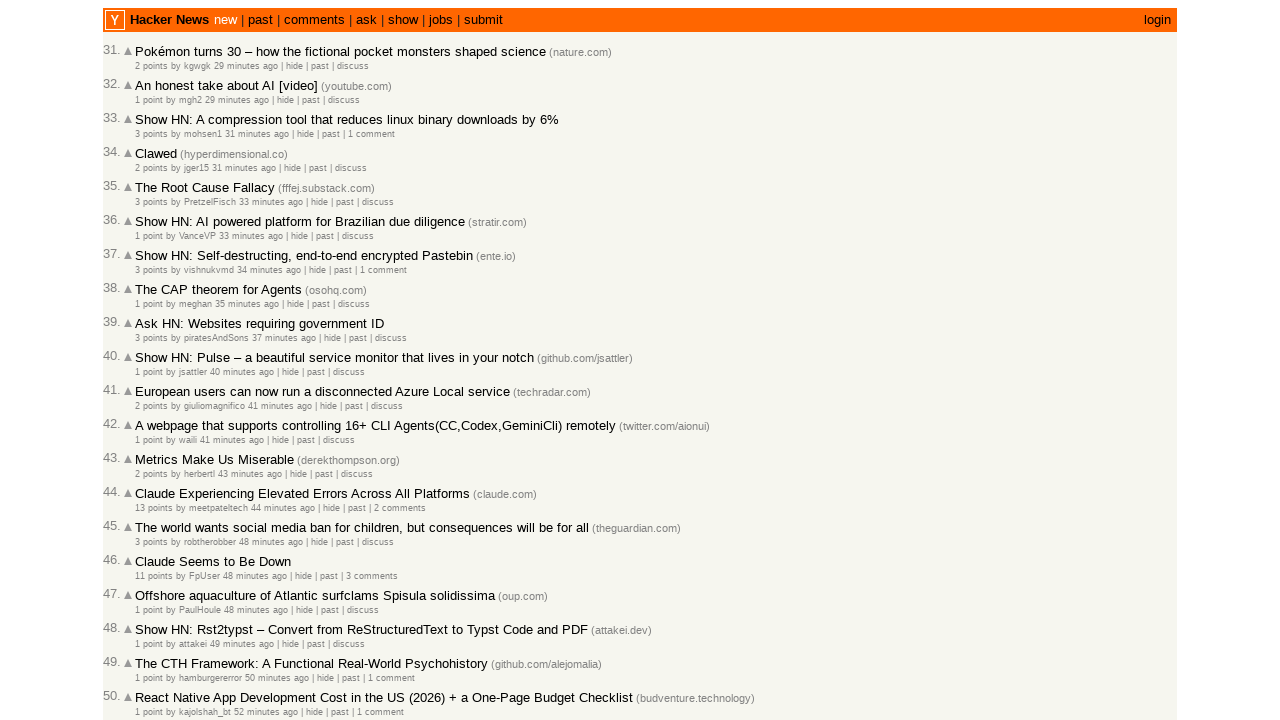

Waited for article timestamp element to load on second page
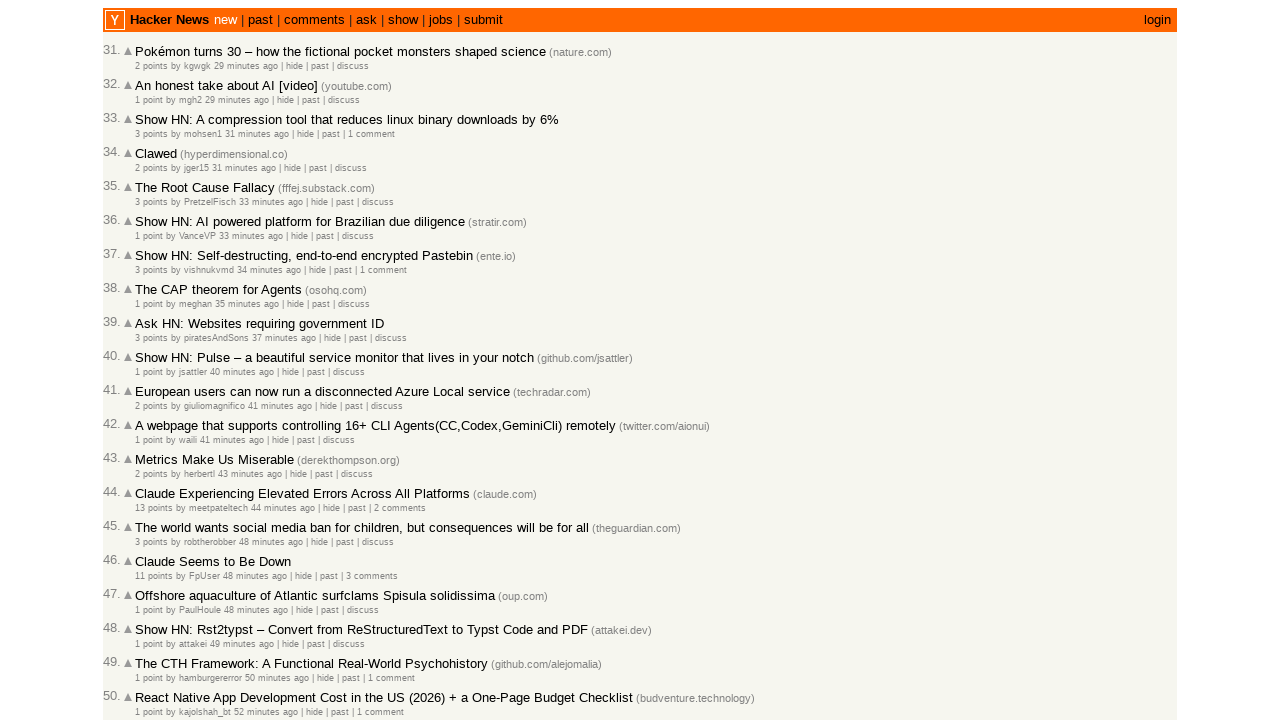

Waited for article timestamp element to load on second page
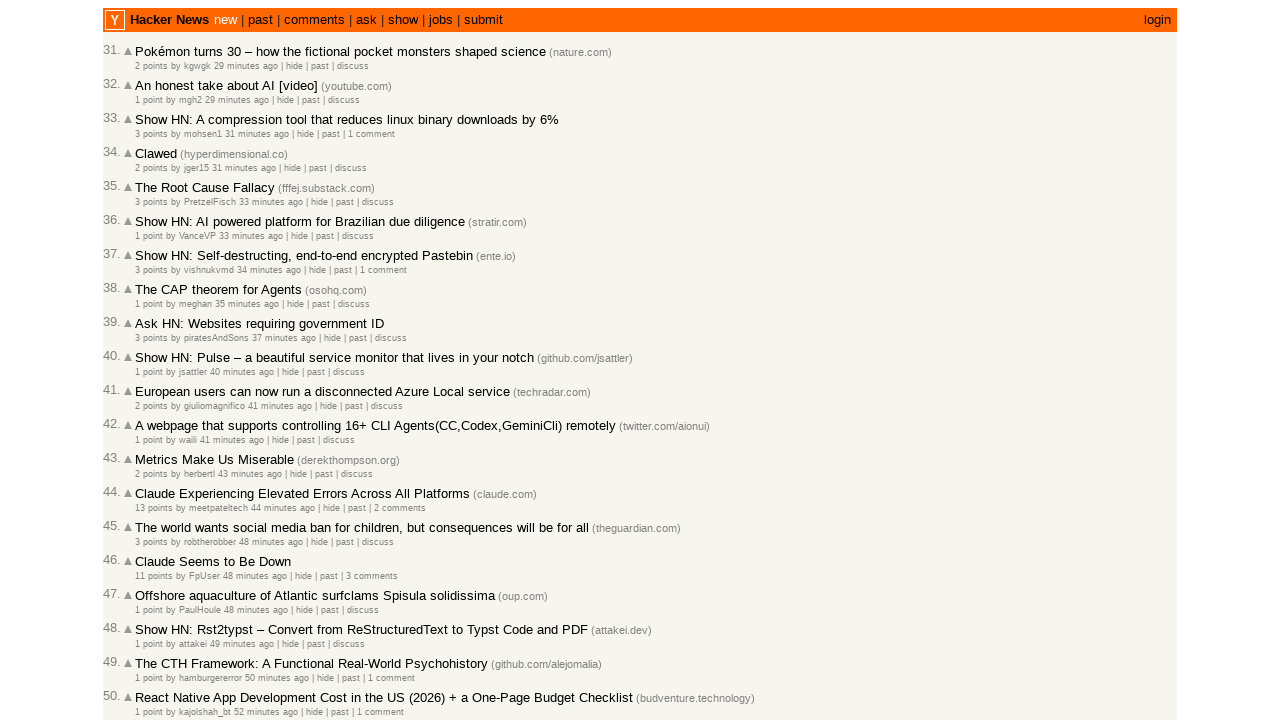

Waited for article timestamp element to load on second page
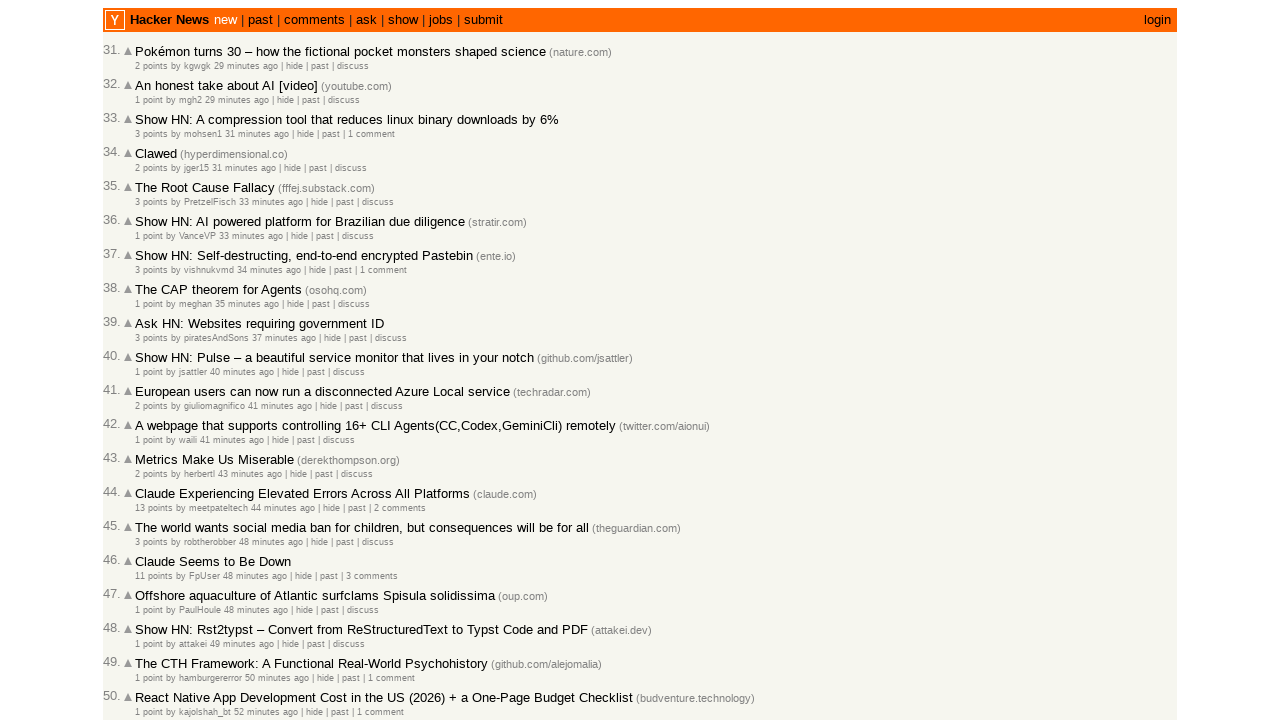

Waited for article timestamp element to load on second page
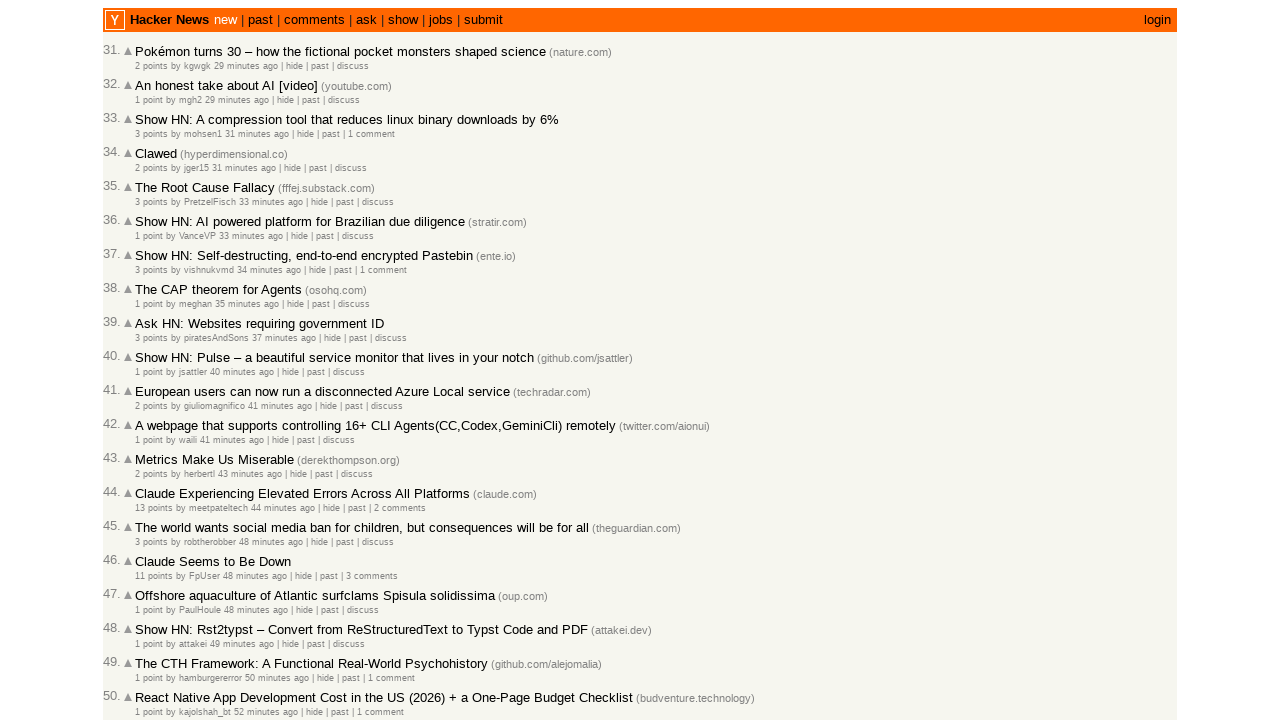

Waited for article timestamp element to load on second page
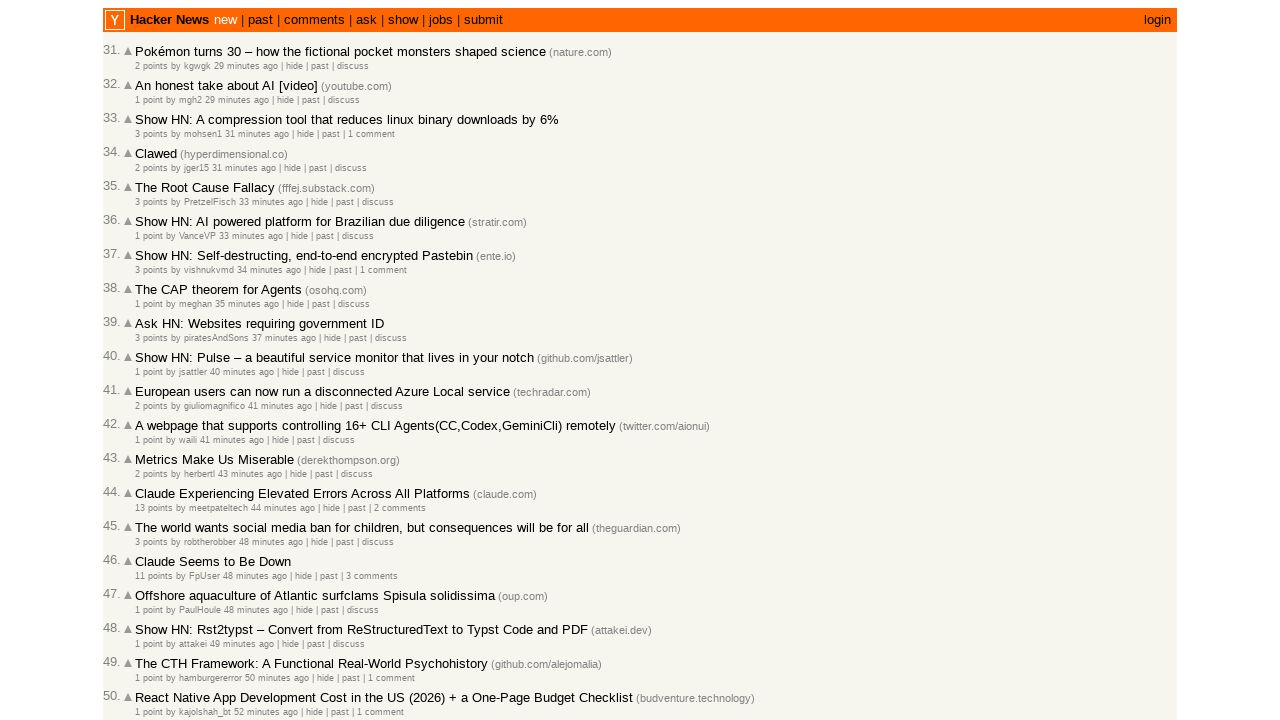

Waited for article timestamp element to load on second page
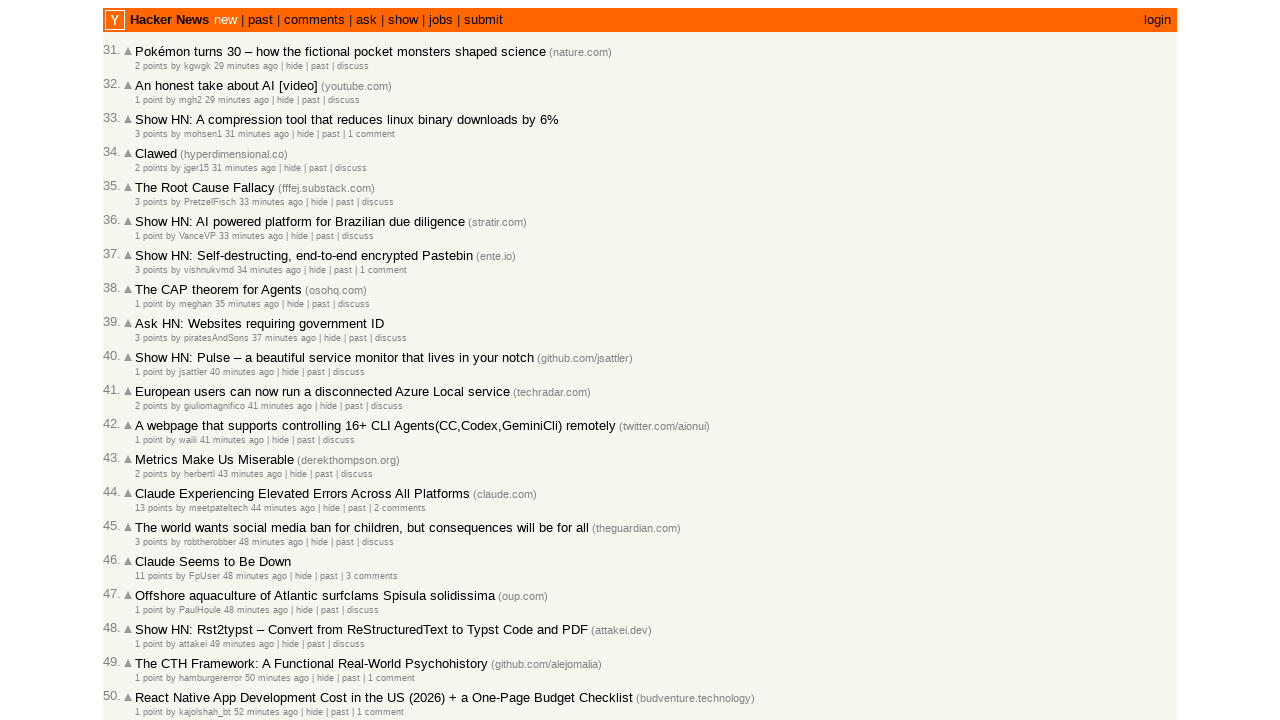

Waited for article timestamp element to load on second page
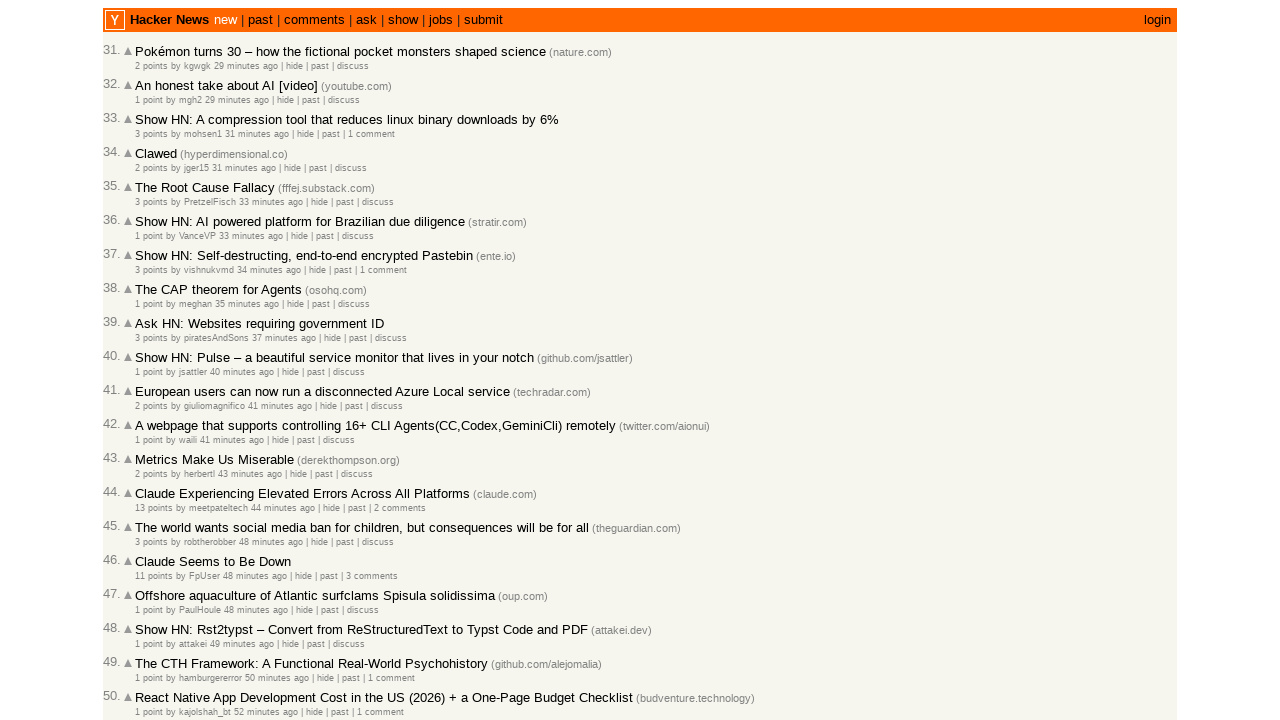

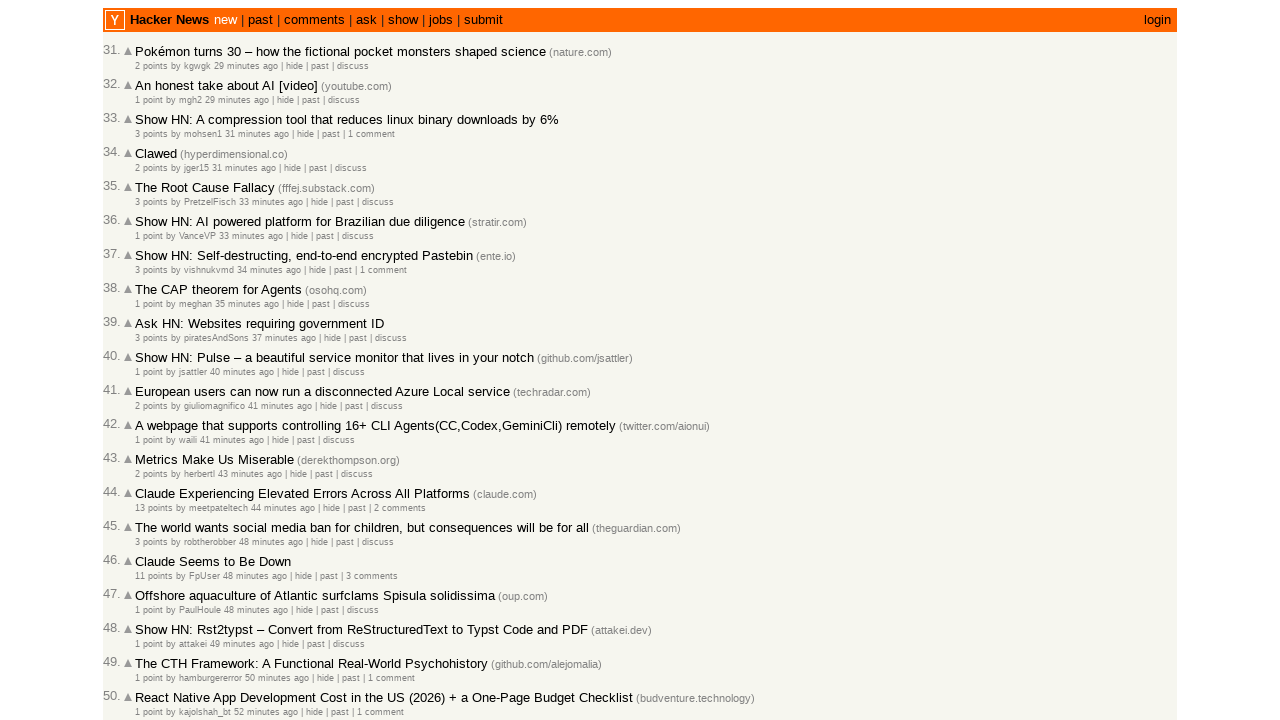